Tests that all alphabet letters (A-Z) and number range (0) in the submenu are clickable by iterating through each and clicking on them

Starting URL: https://www.99-bottles-of-beer.net/

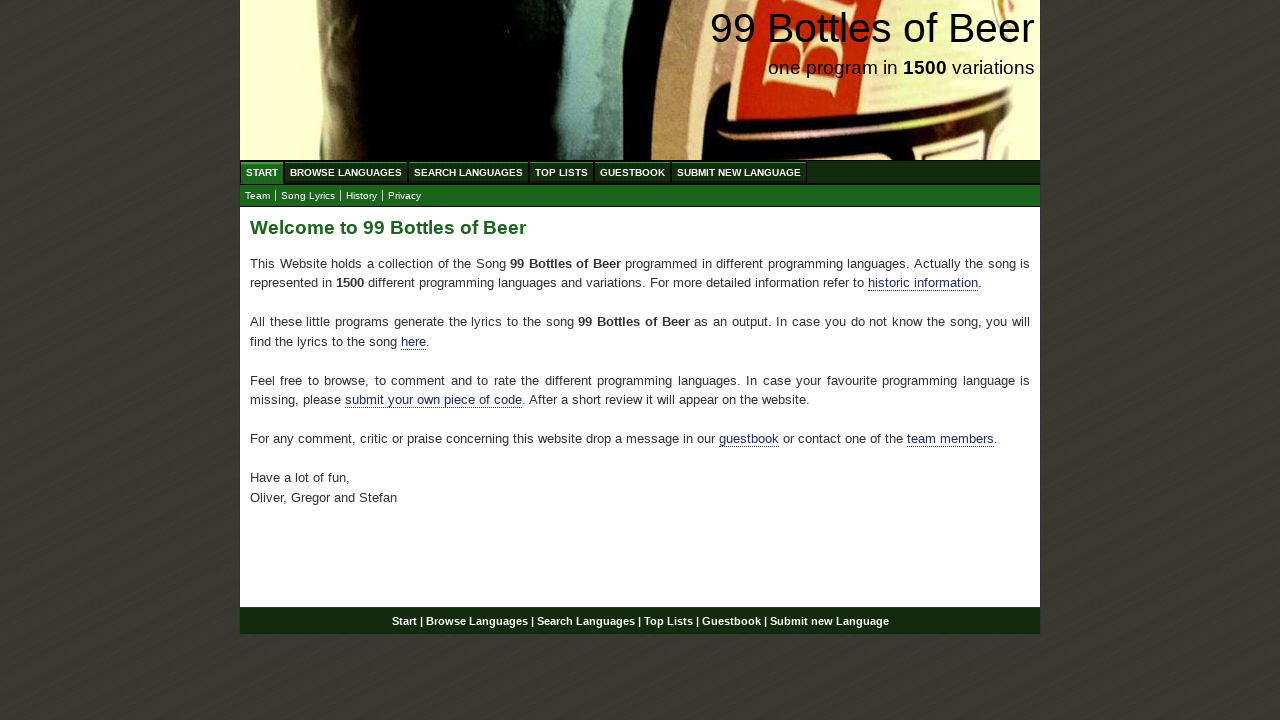

Clicked on Browse Languages menu at (346, 172) on xpath=//div[@id='navigation']/ul//a[@href='/abc.html']
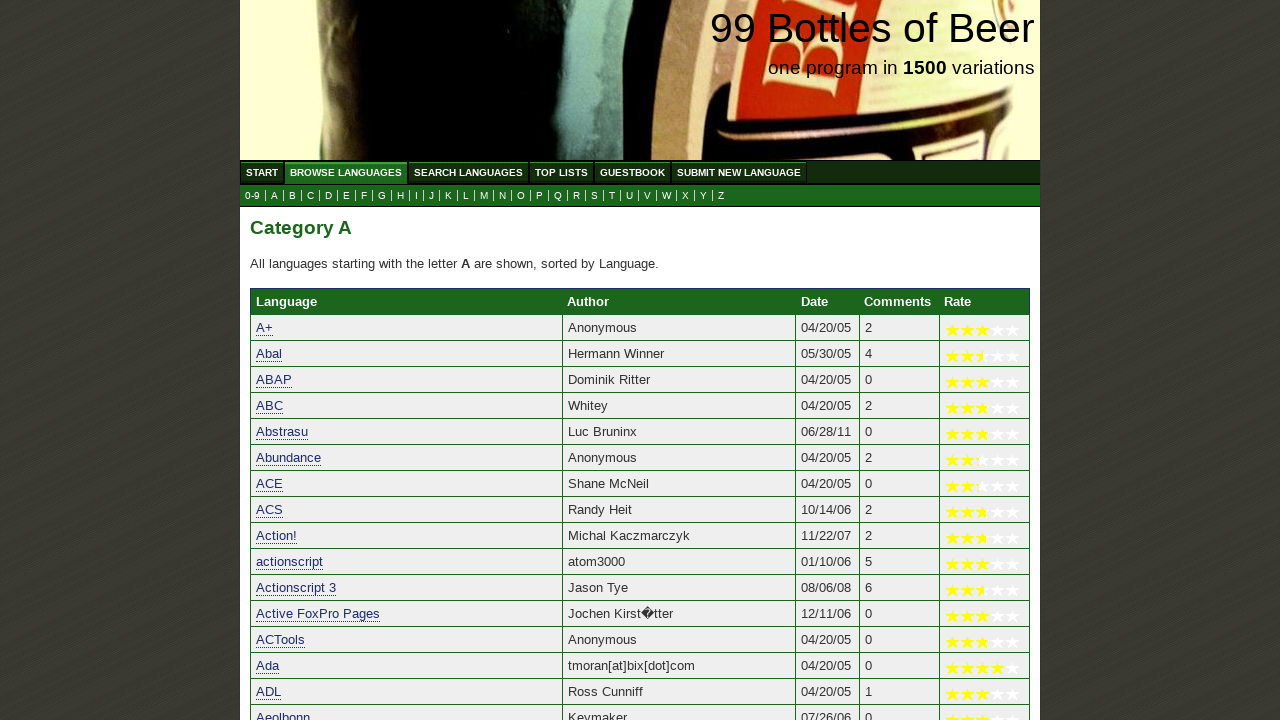

Waited for submenu selector for letter '0' to load
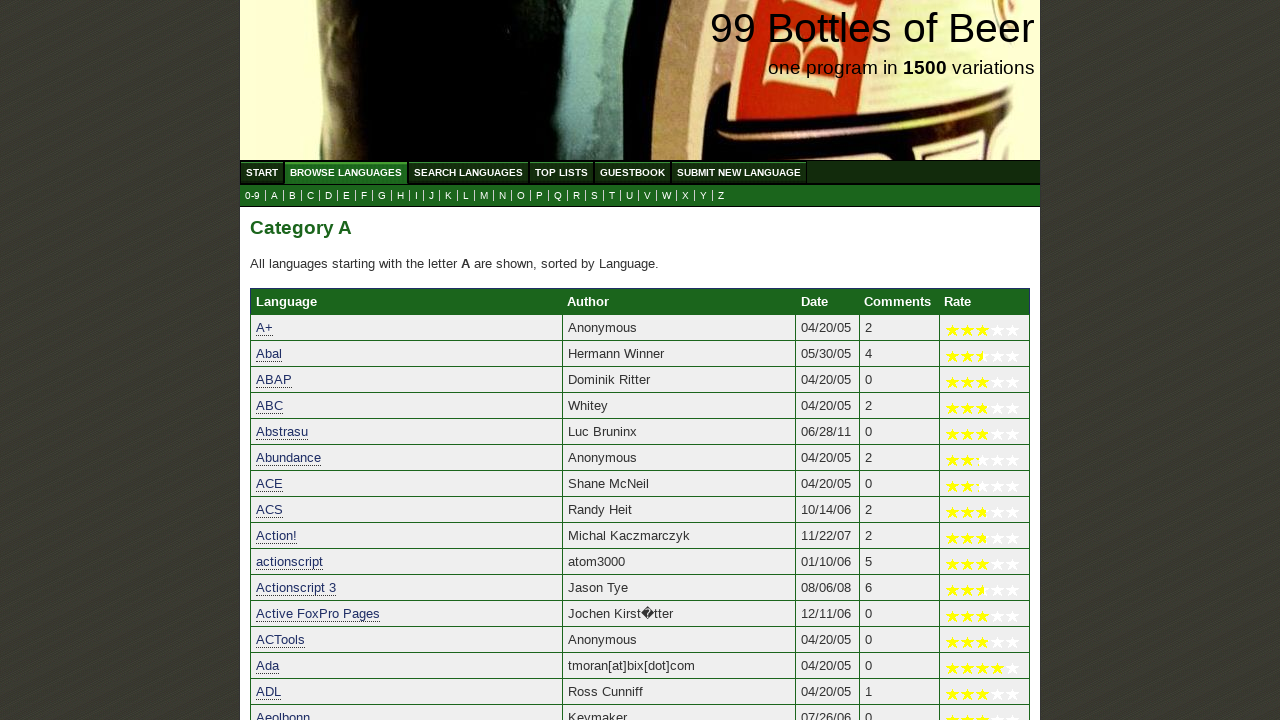

Clicked on submenu letter '0' at (252, 196) on //ul[@id='submenu']//a[@href='0.html']
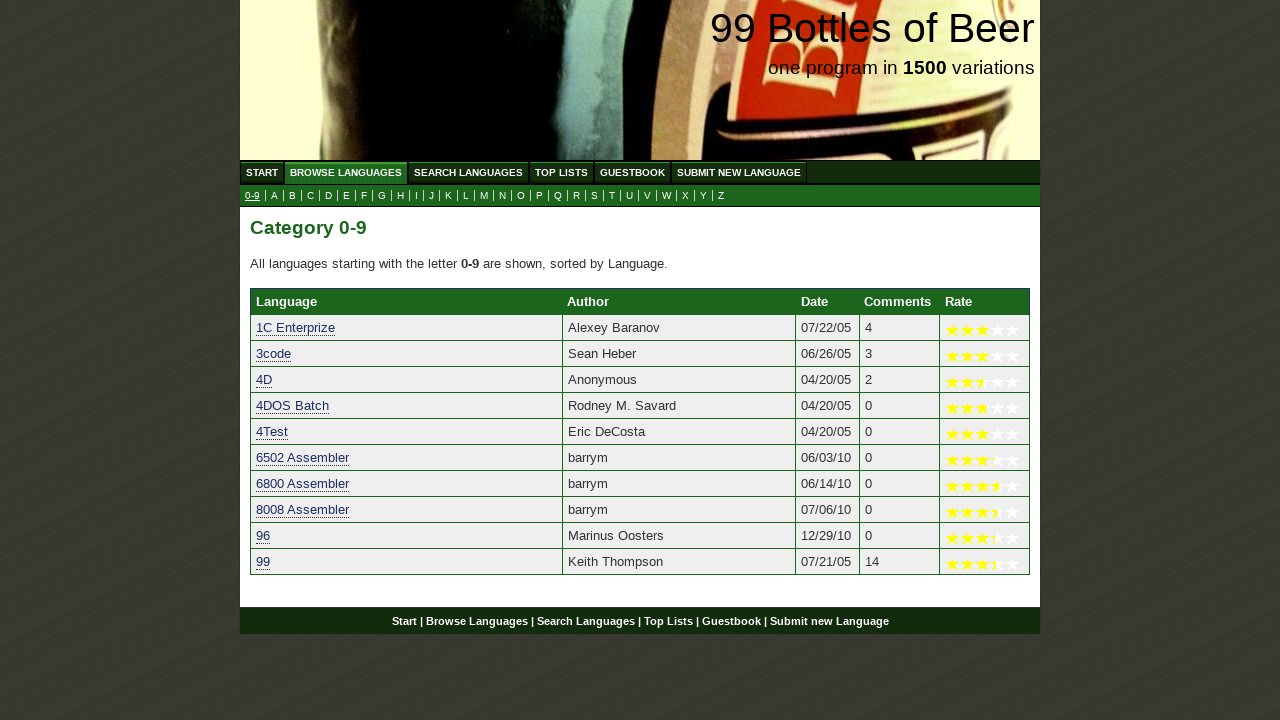

Waited for submenu selector for letter 'a' to load
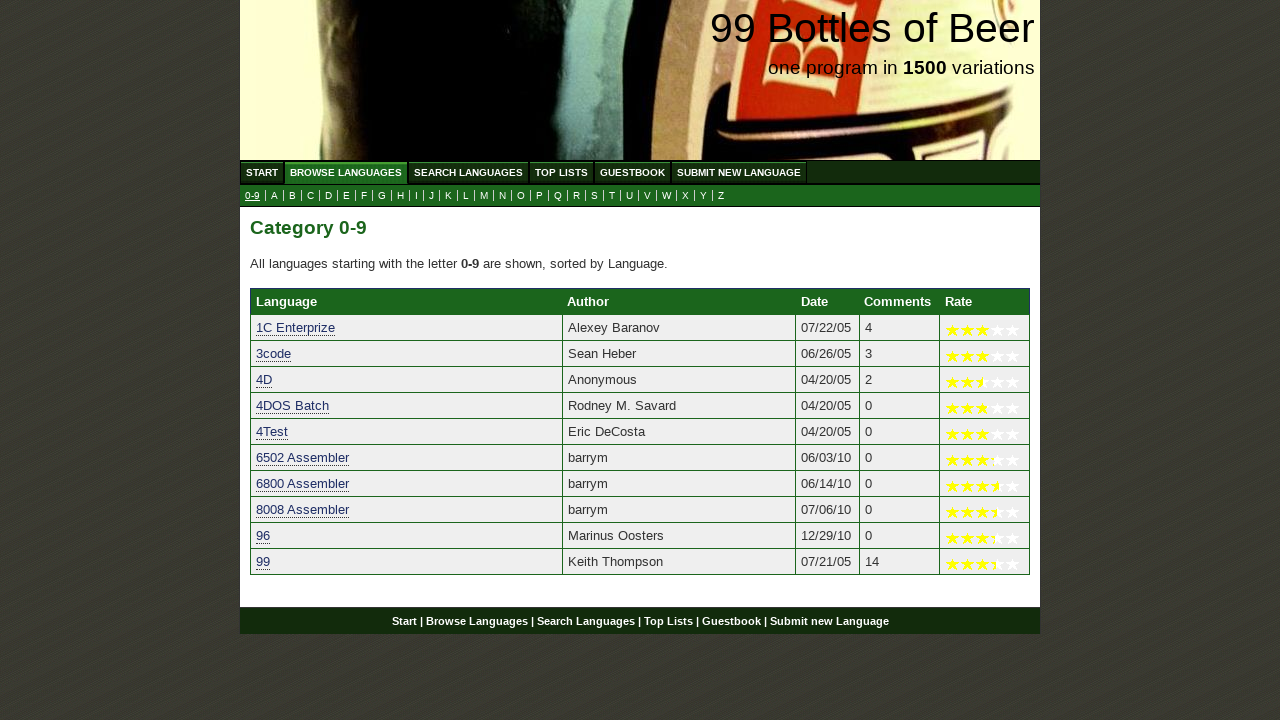

Clicked on submenu letter 'a' at (274, 196) on //ul[@id='submenu']//a[@href='a.html']
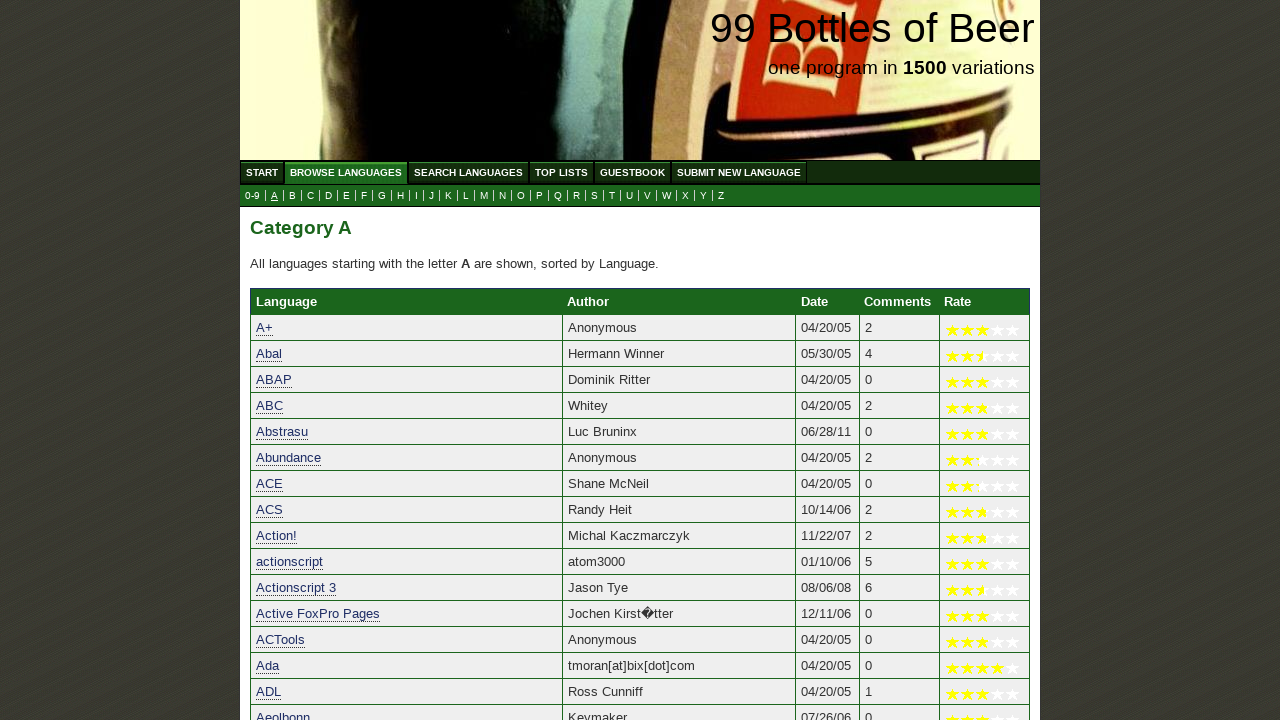

Waited for submenu selector for letter 'b' to load
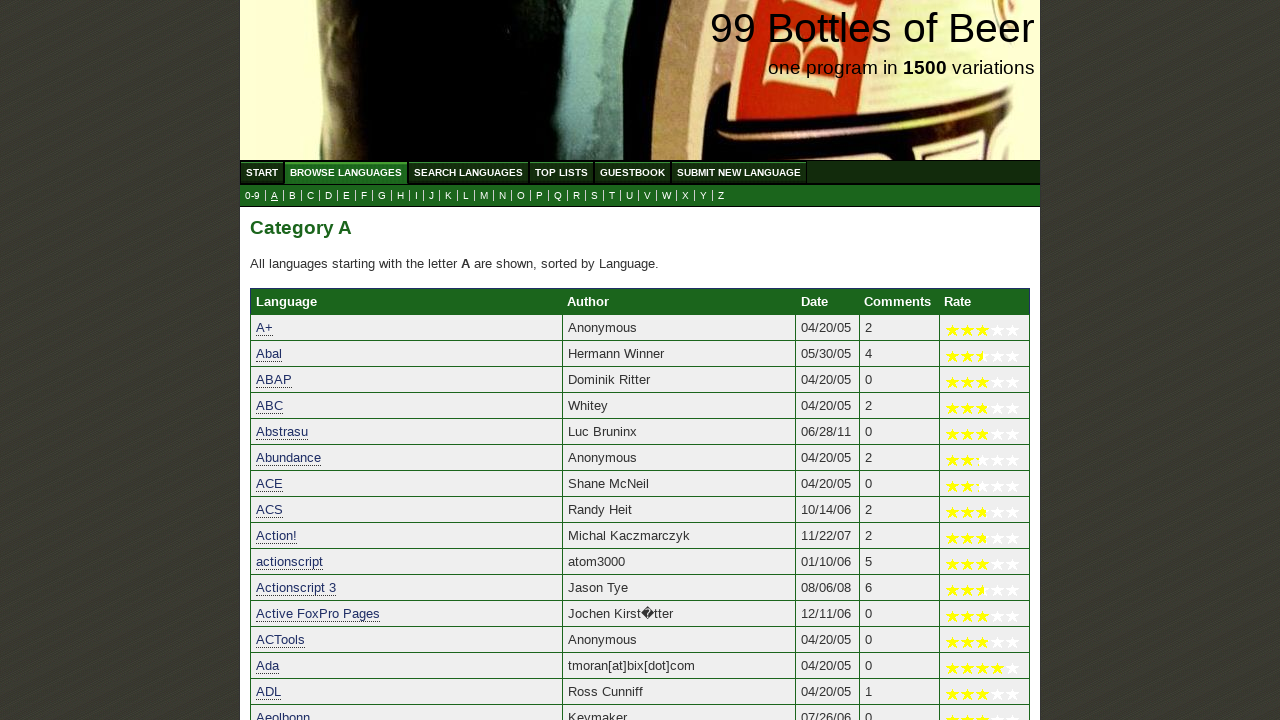

Clicked on submenu letter 'b' at (292, 196) on //ul[@id='submenu']//a[@href='b.html']
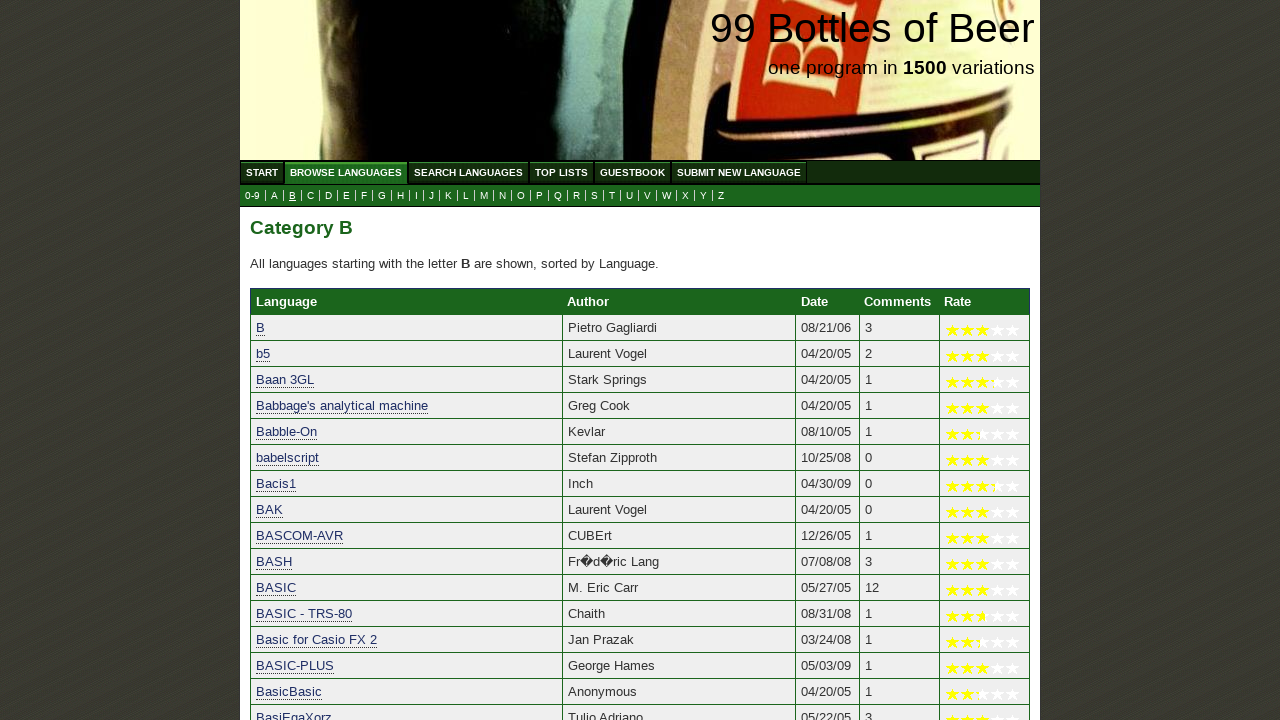

Waited for submenu selector for letter 'c' to load
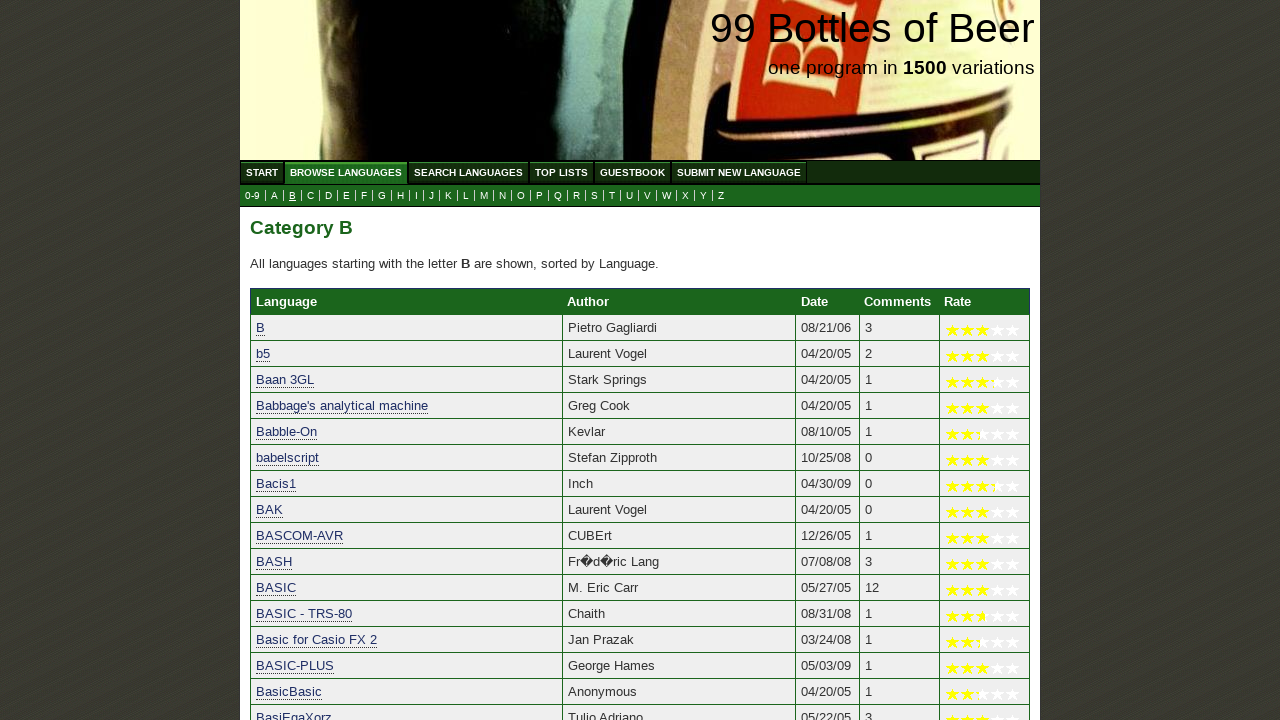

Clicked on submenu letter 'c' at (310, 196) on //ul[@id='submenu']//a[@href='c.html']
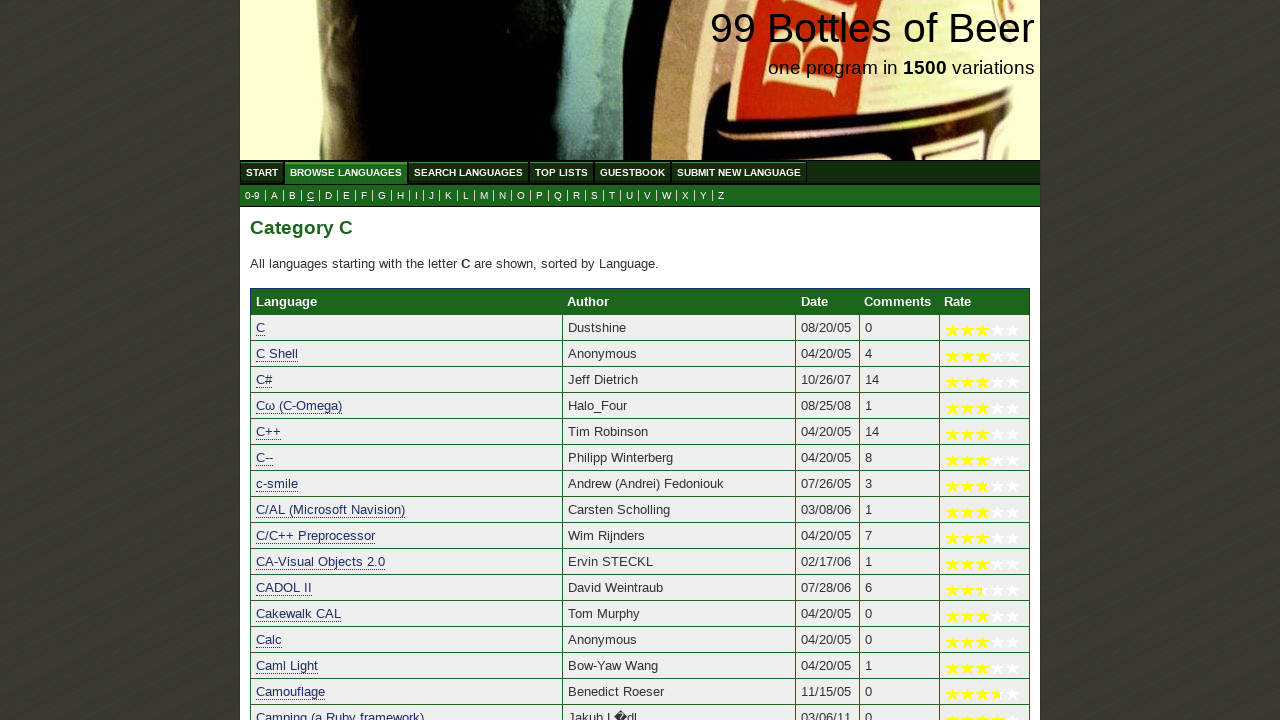

Waited for submenu selector for letter 'd' to load
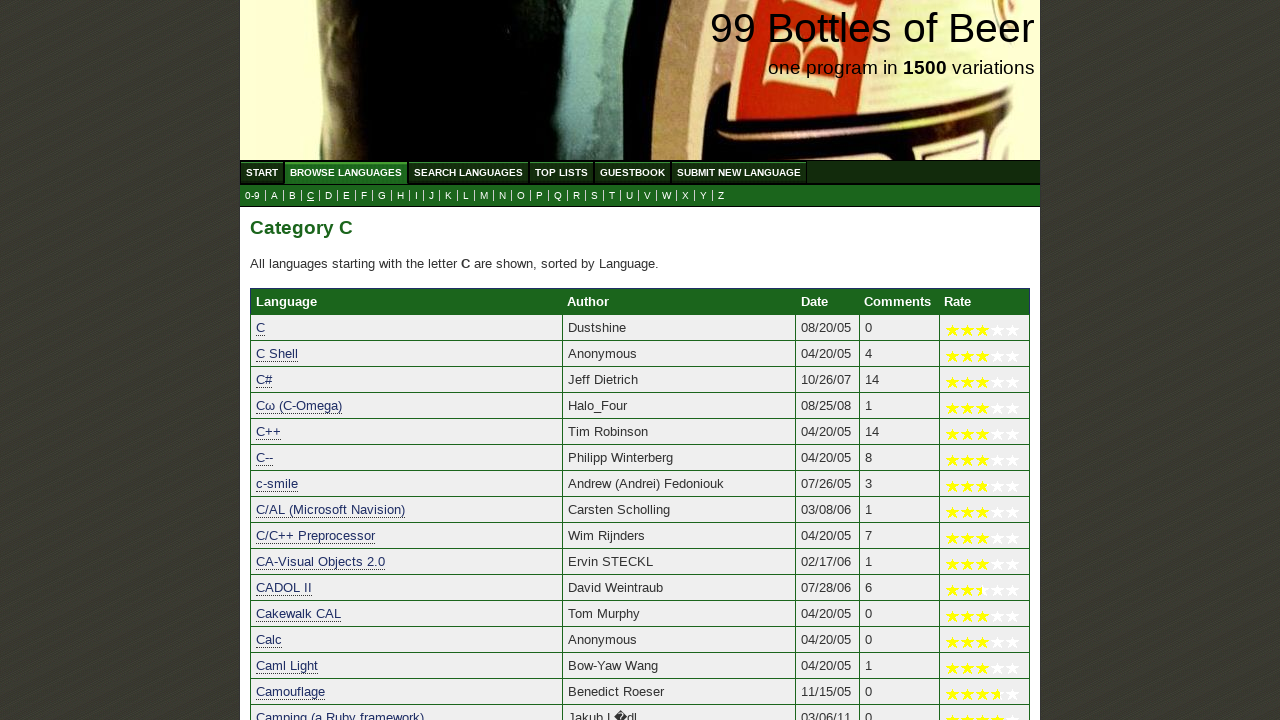

Clicked on submenu letter 'd' at (328, 196) on //ul[@id='submenu']//a[@href='d.html']
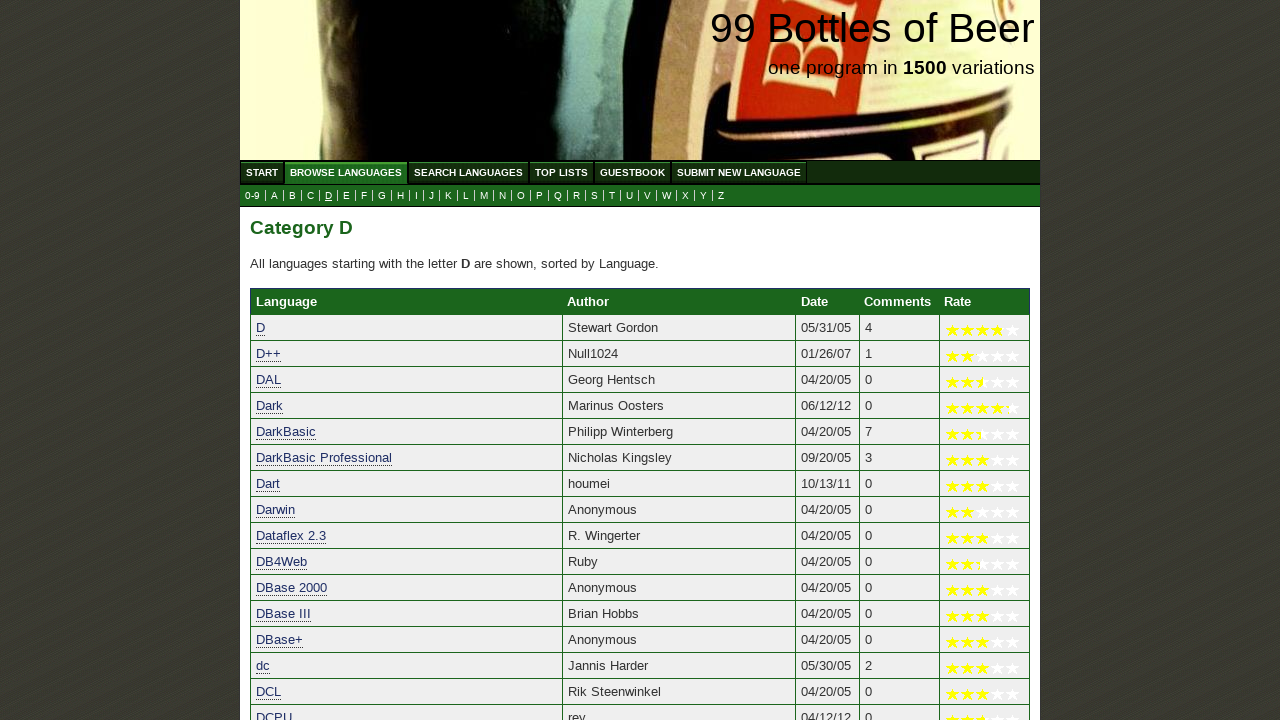

Waited for submenu selector for letter 'e' to load
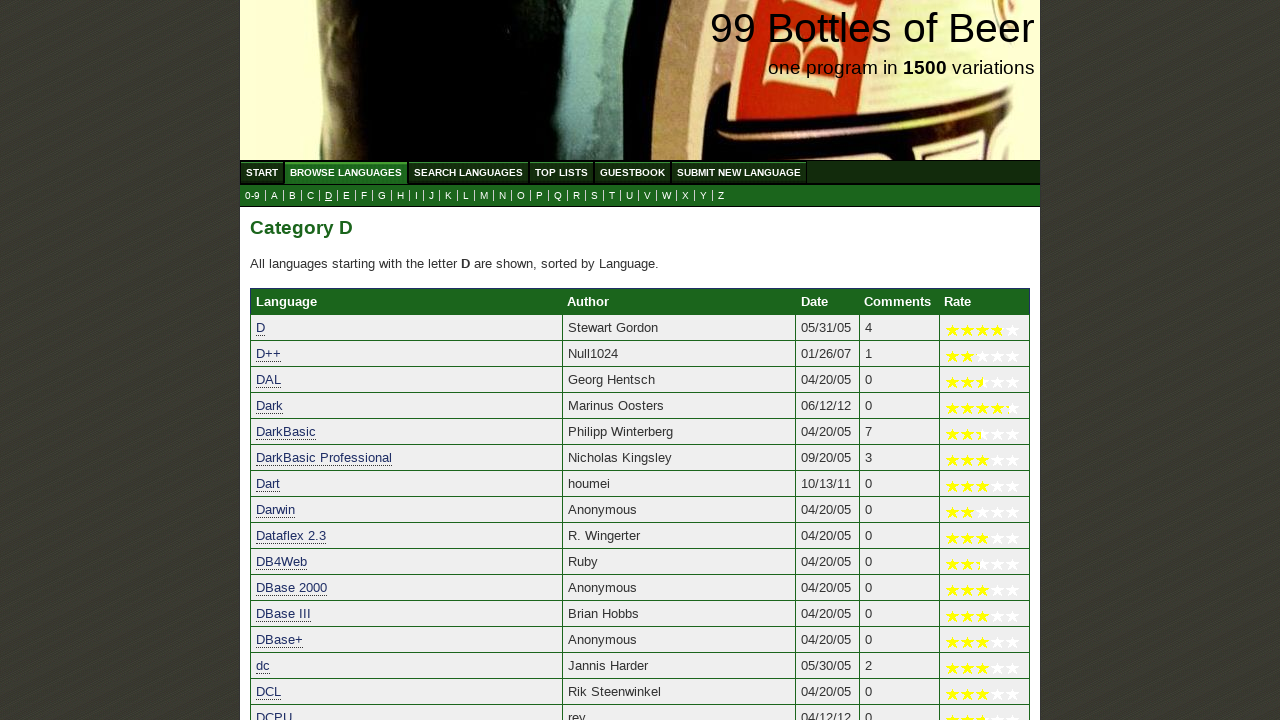

Clicked on submenu letter 'e' at (346, 196) on //ul[@id='submenu']//a[@href='e.html']
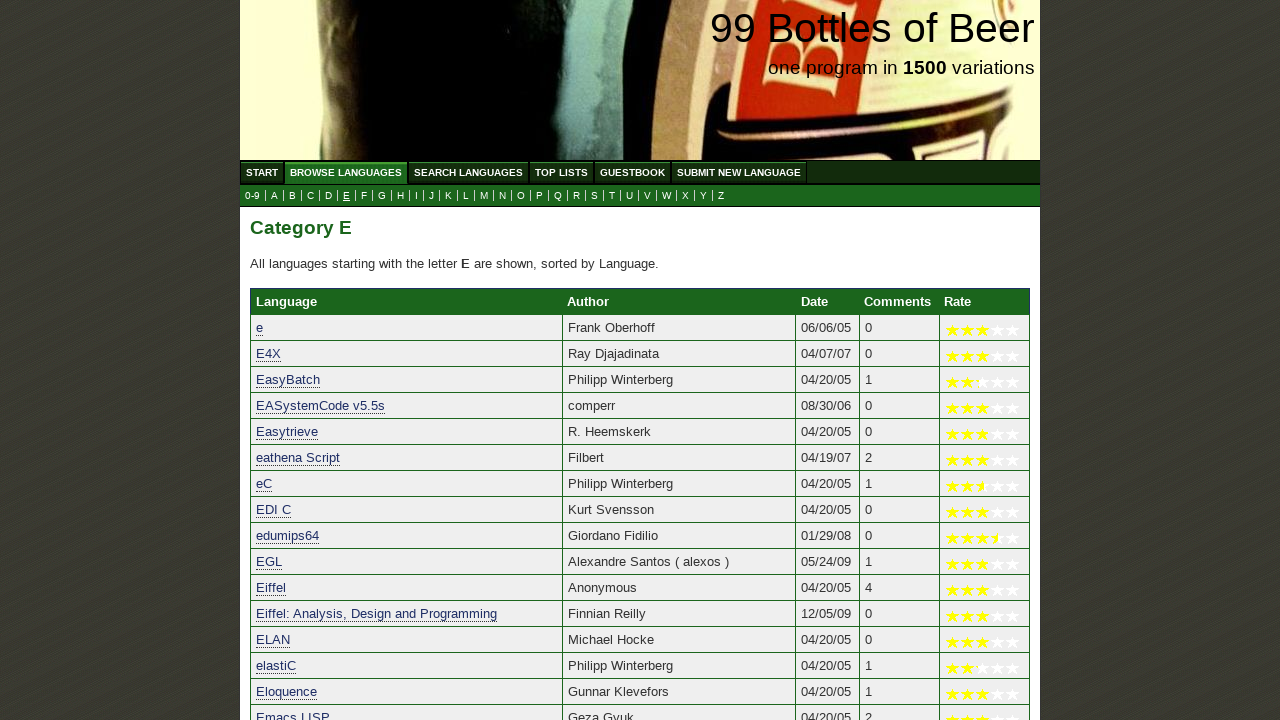

Waited for submenu selector for letter 'f' to load
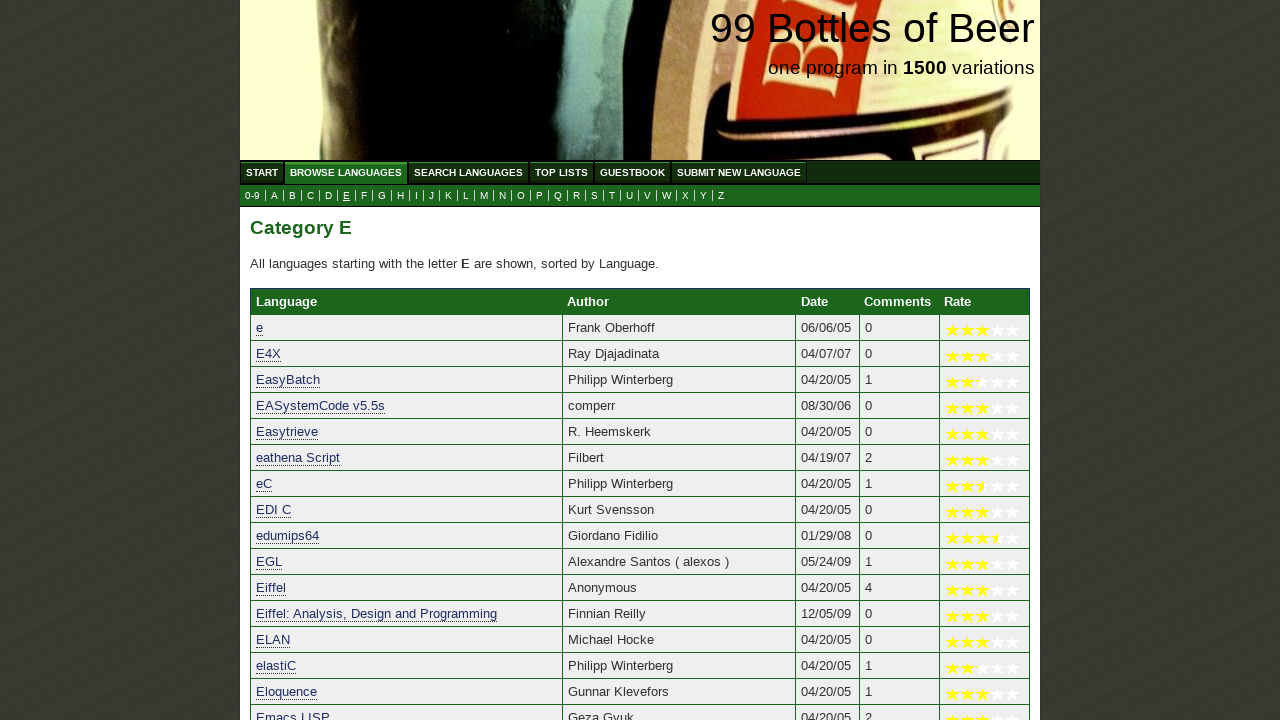

Clicked on submenu letter 'f' at (364, 196) on //ul[@id='submenu']//a[@href='f.html']
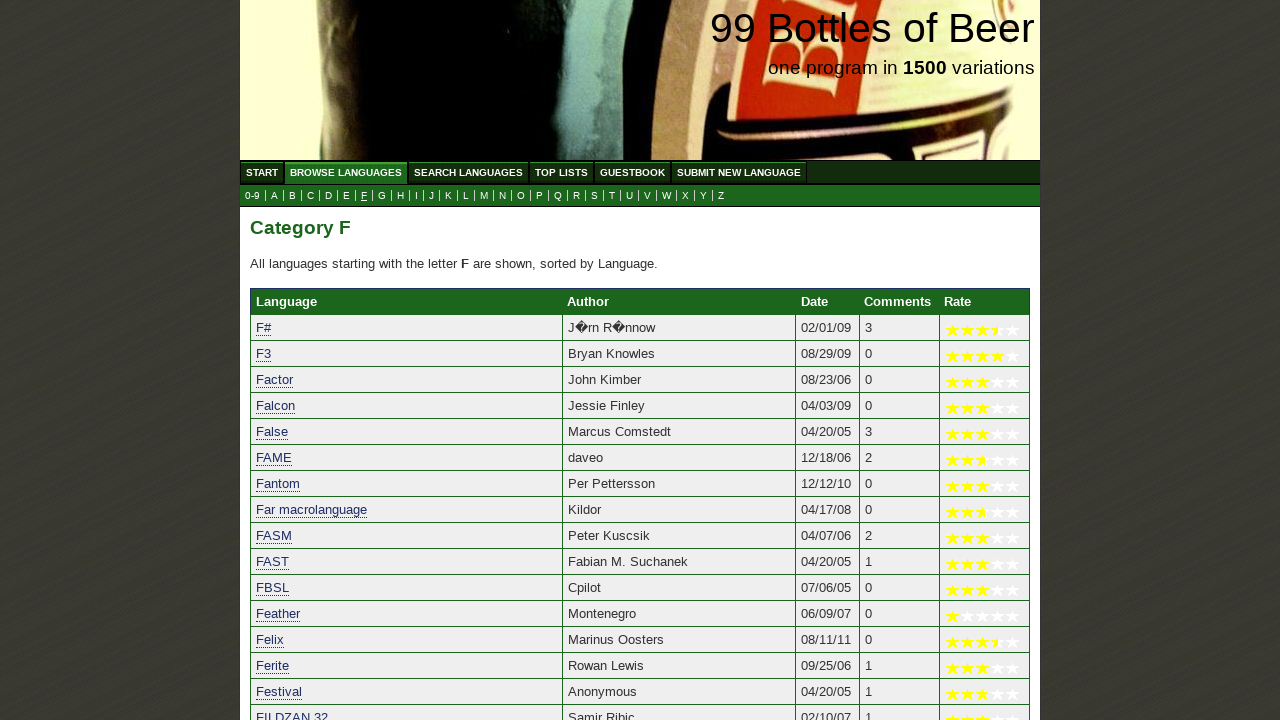

Waited for submenu selector for letter 'g' to load
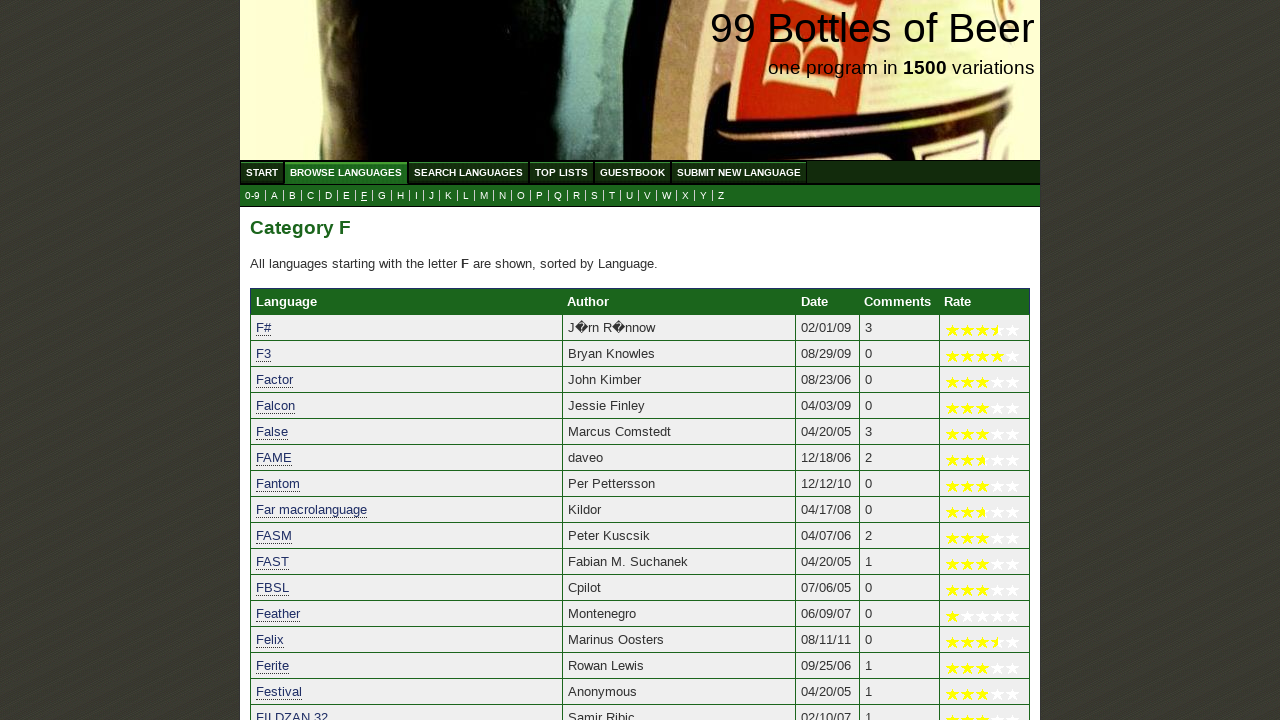

Clicked on submenu letter 'g' at (382, 196) on //ul[@id='submenu']//a[@href='g.html']
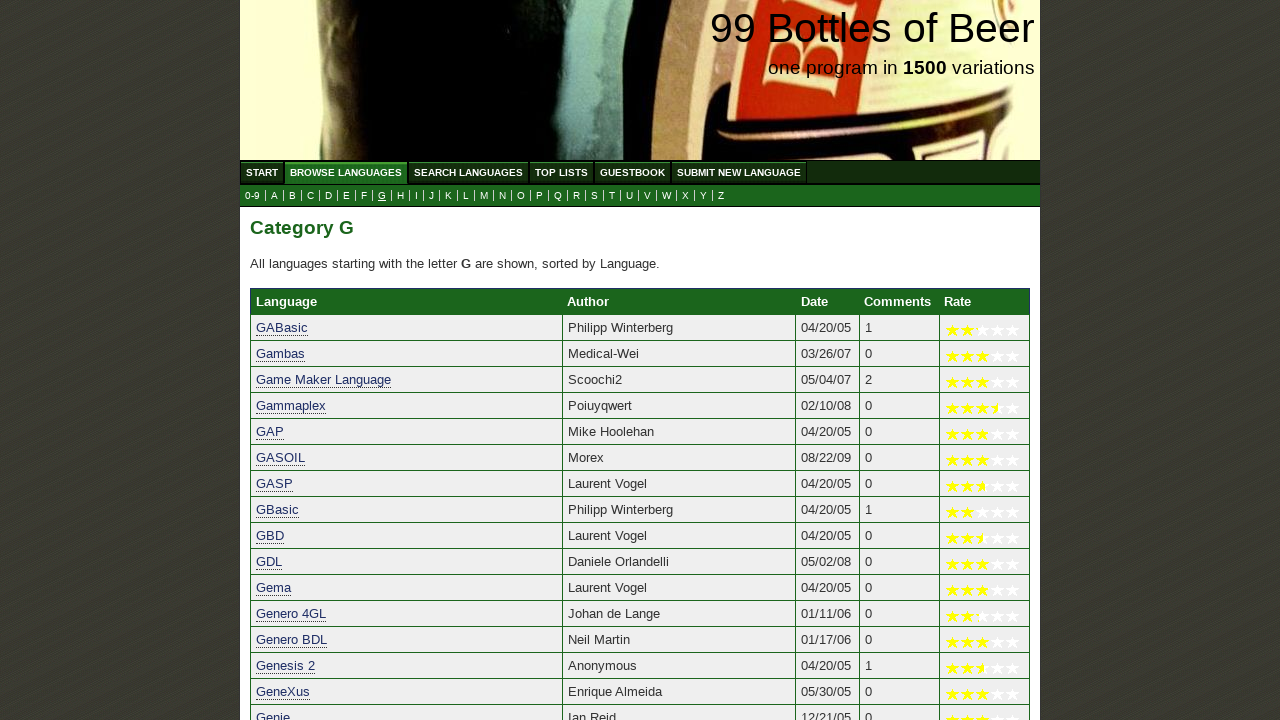

Waited for submenu selector for letter 'h' to load
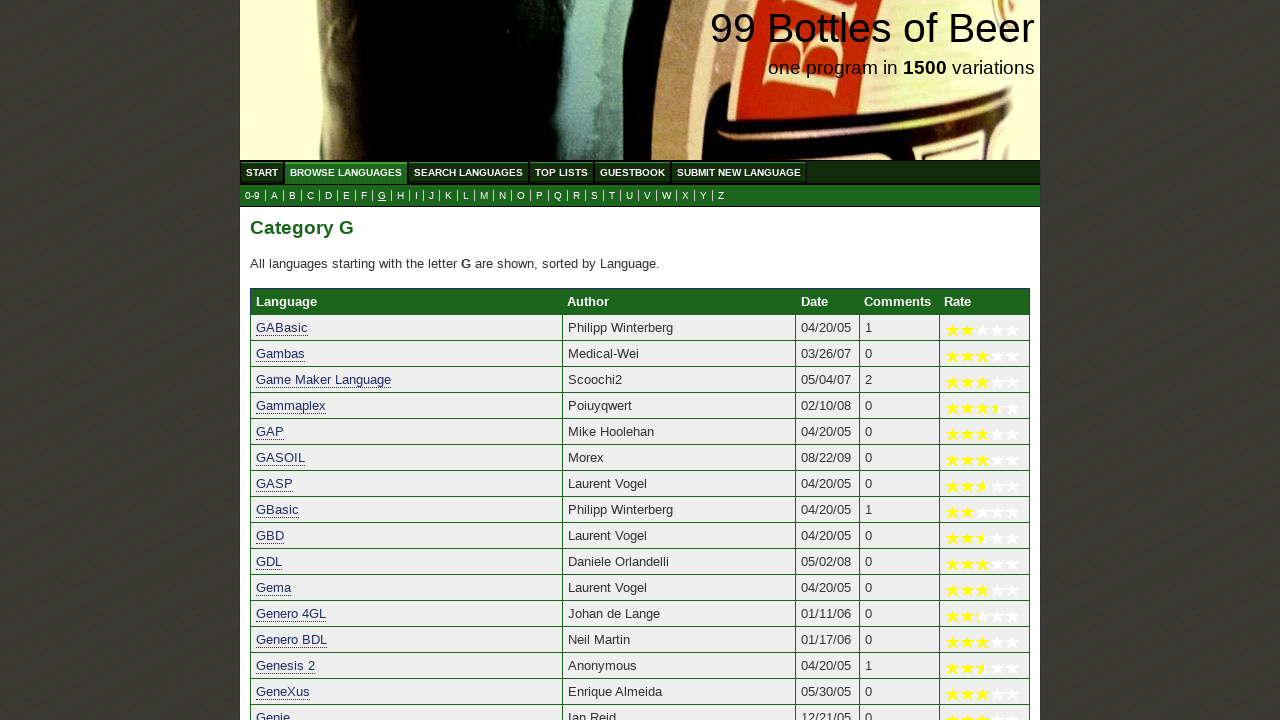

Clicked on submenu letter 'h' at (400, 196) on //ul[@id='submenu']//a[@href='h.html']
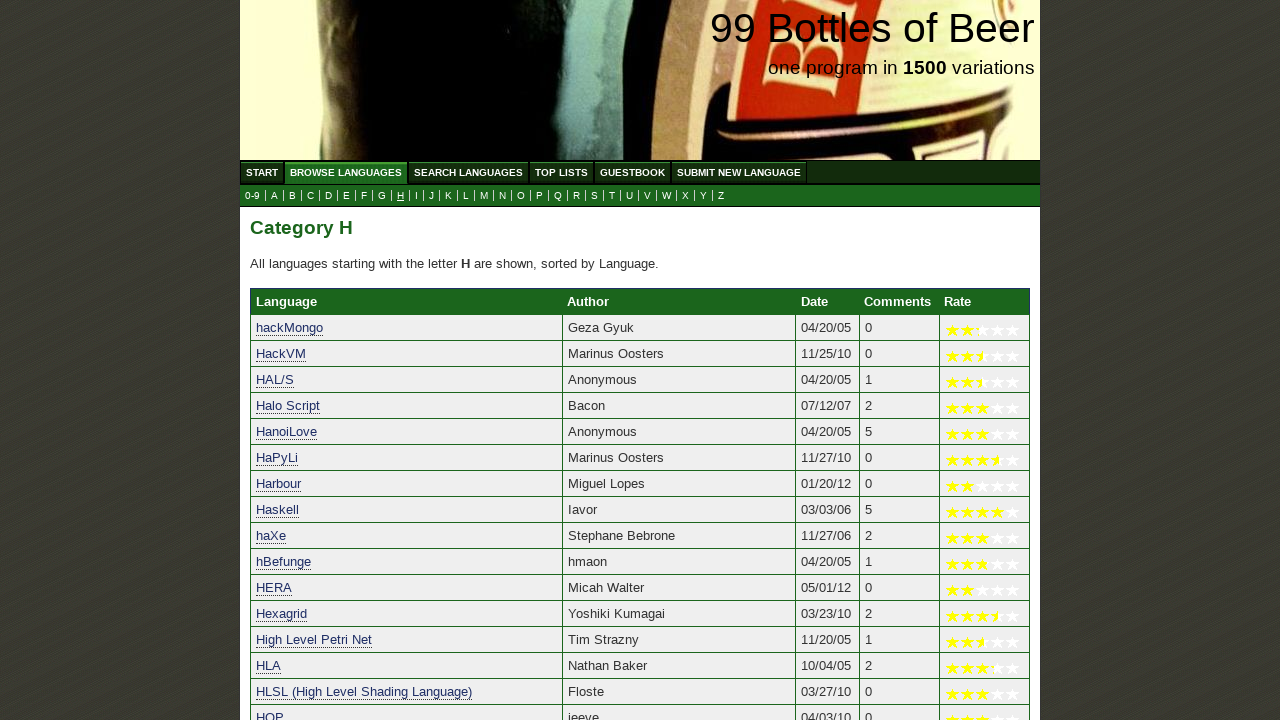

Waited for submenu selector for letter 'i' to load
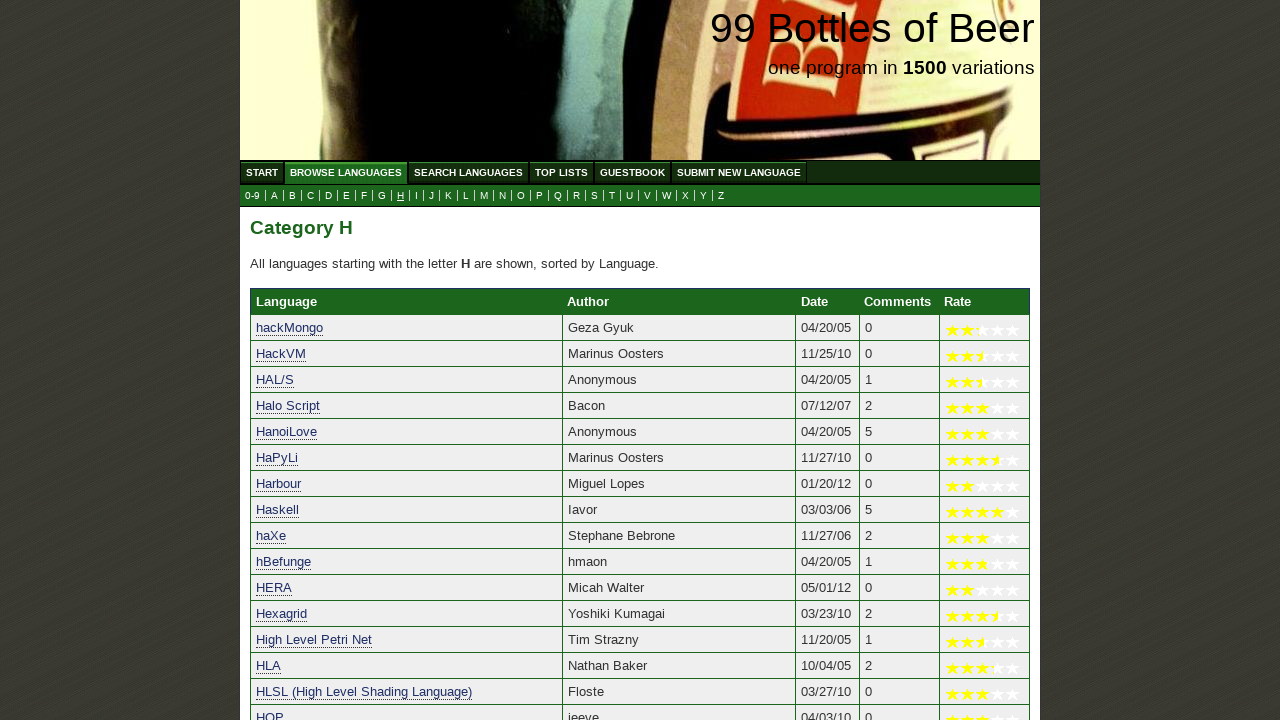

Clicked on submenu letter 'i' at (416, 196) on //ul[@id='submenu']//a[@href='i.html']
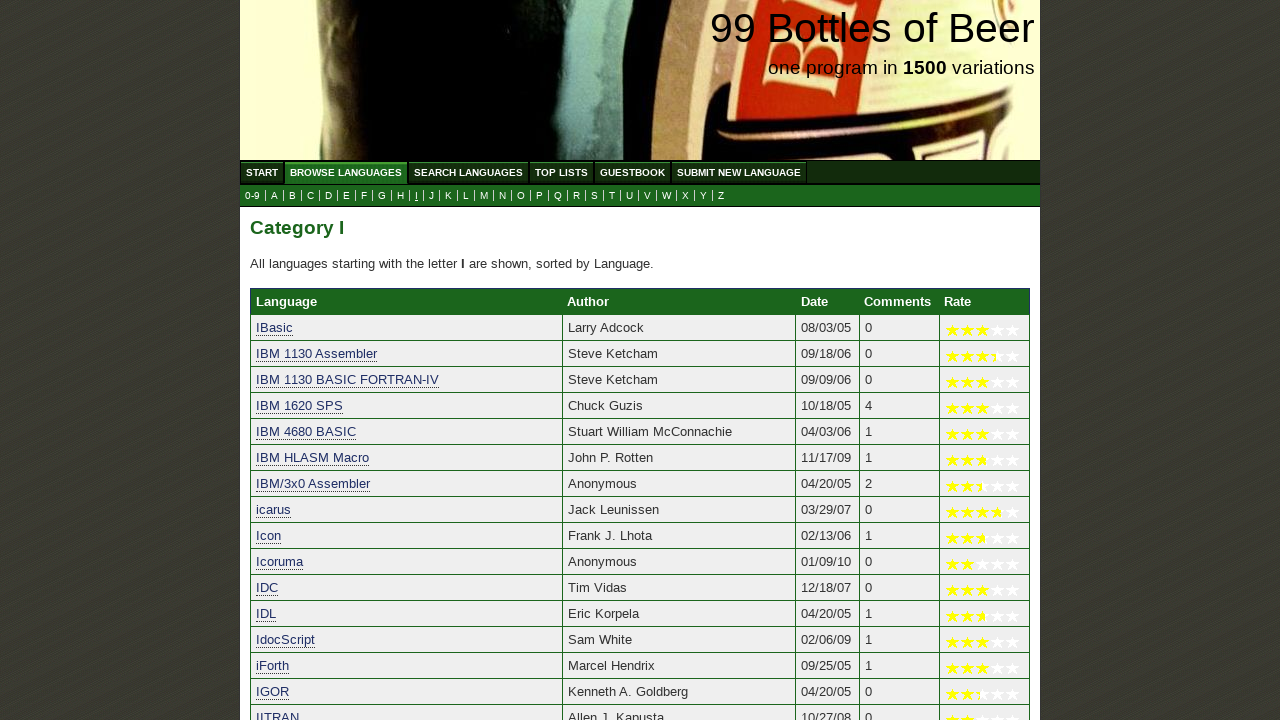

Waited for submenu selector for letter 'j' to load
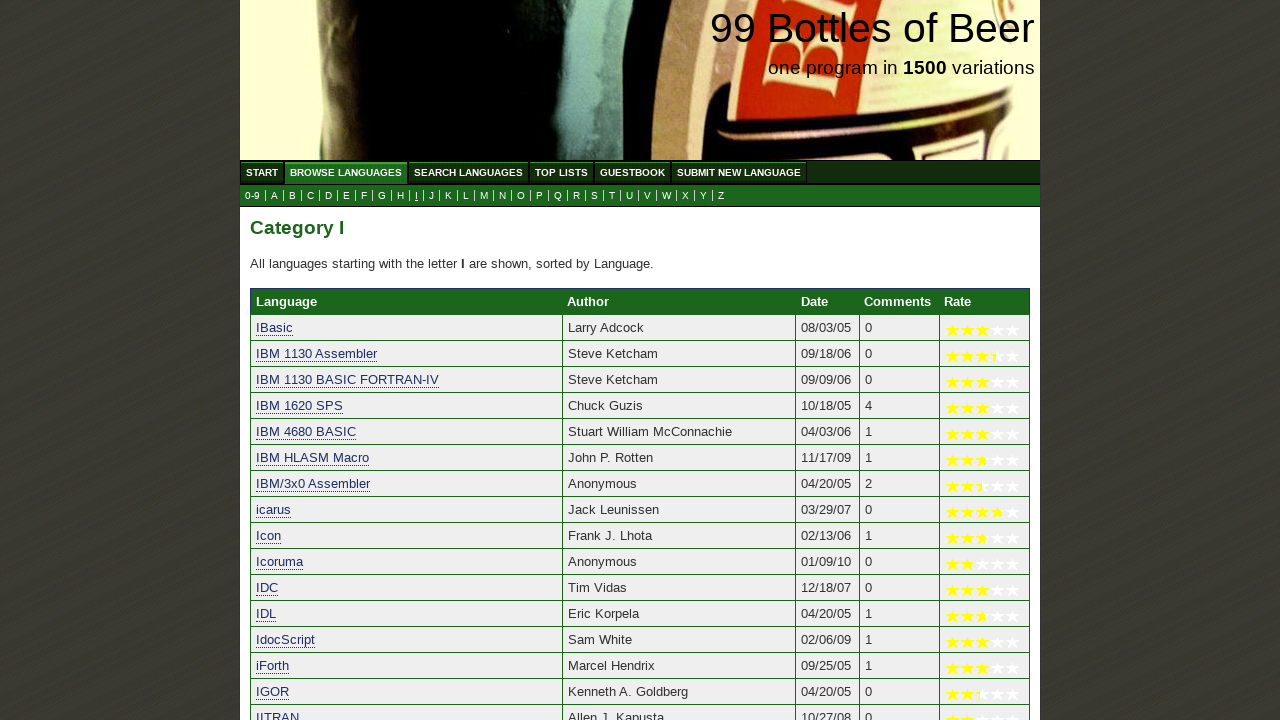

Clicked on submenu letter 'j' at (432, 196) on //ul[@id='submenu']//a[@href='j.html']
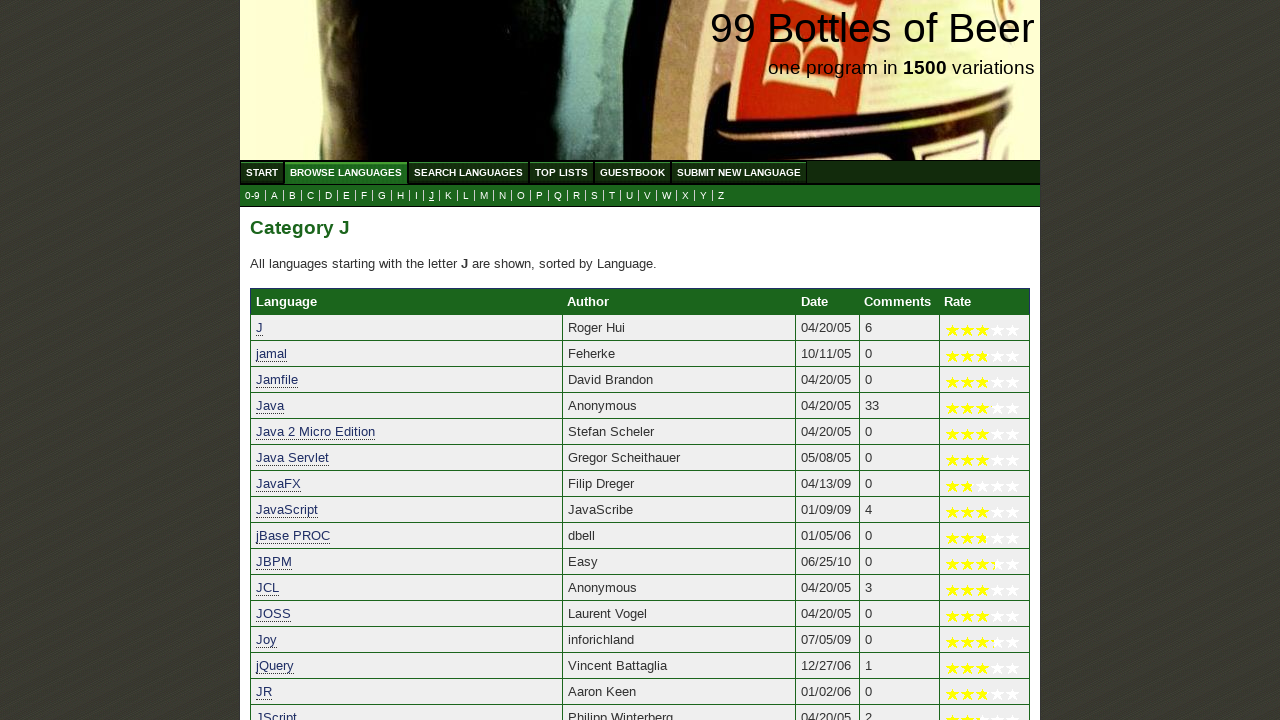

Waited for submenu selector for letter 'k' to load
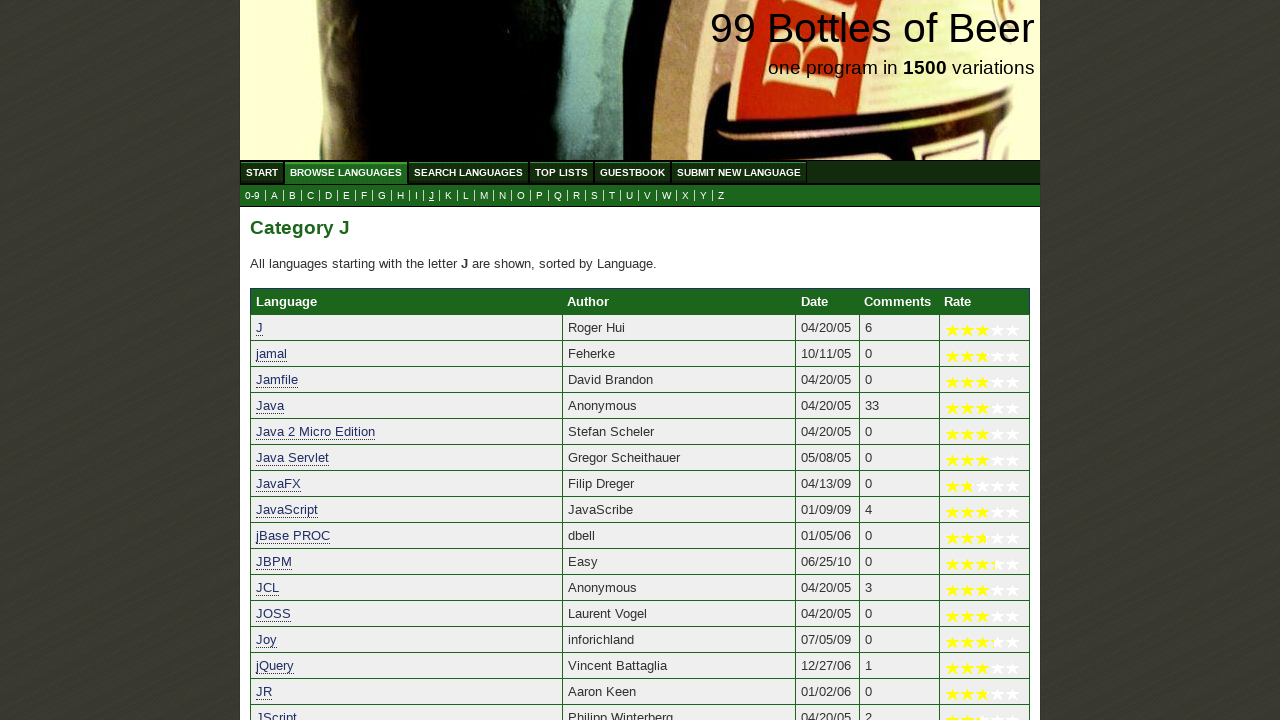

Clicked on submenu letter 'k' at (448, 196) on //ul[@id='submenu']//a[@href='k.html']
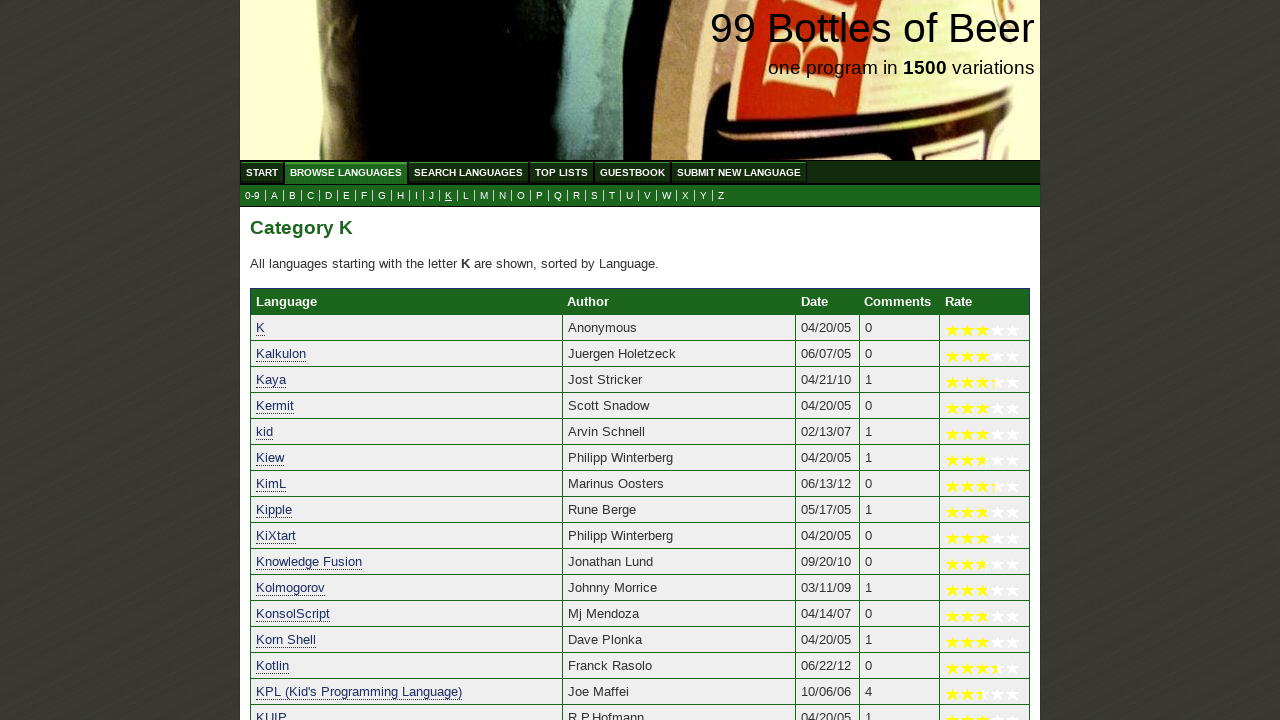

Waited for submenu selector for letter 'l' to load
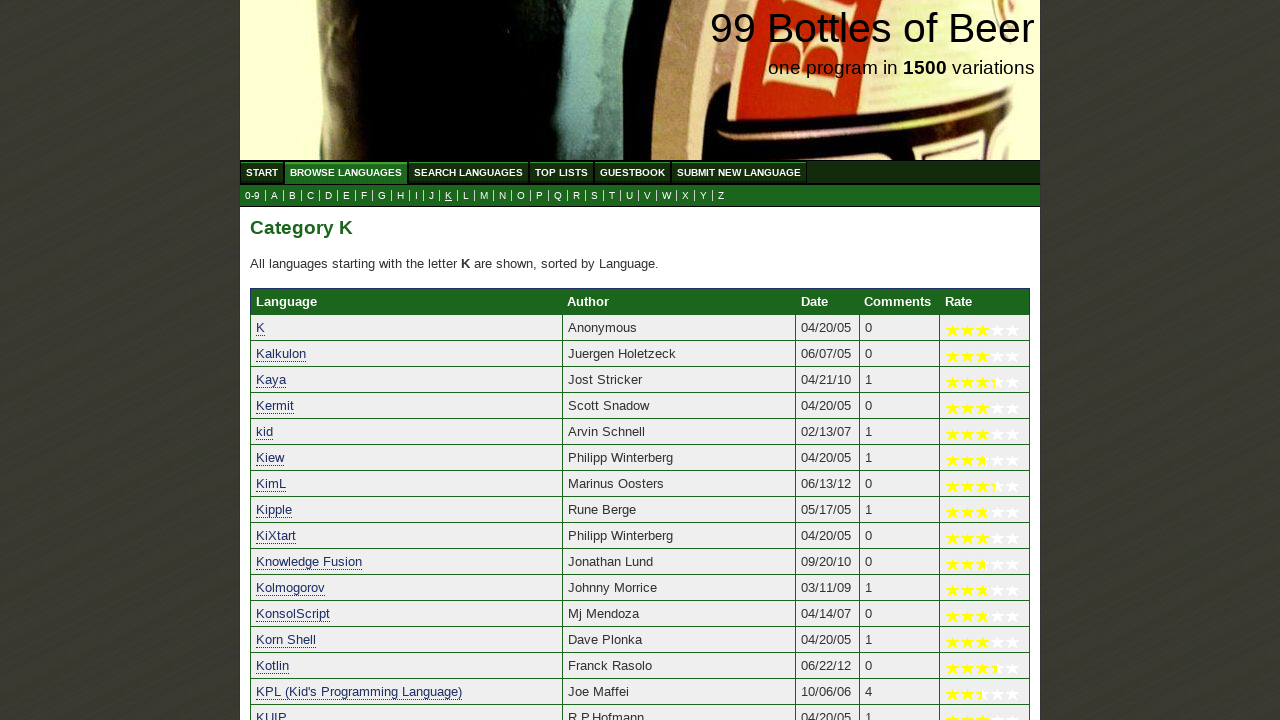

Clicked on submenu letter 'l' at (466, 196) on //ul[@id='submenu']//a[@href='l.html']
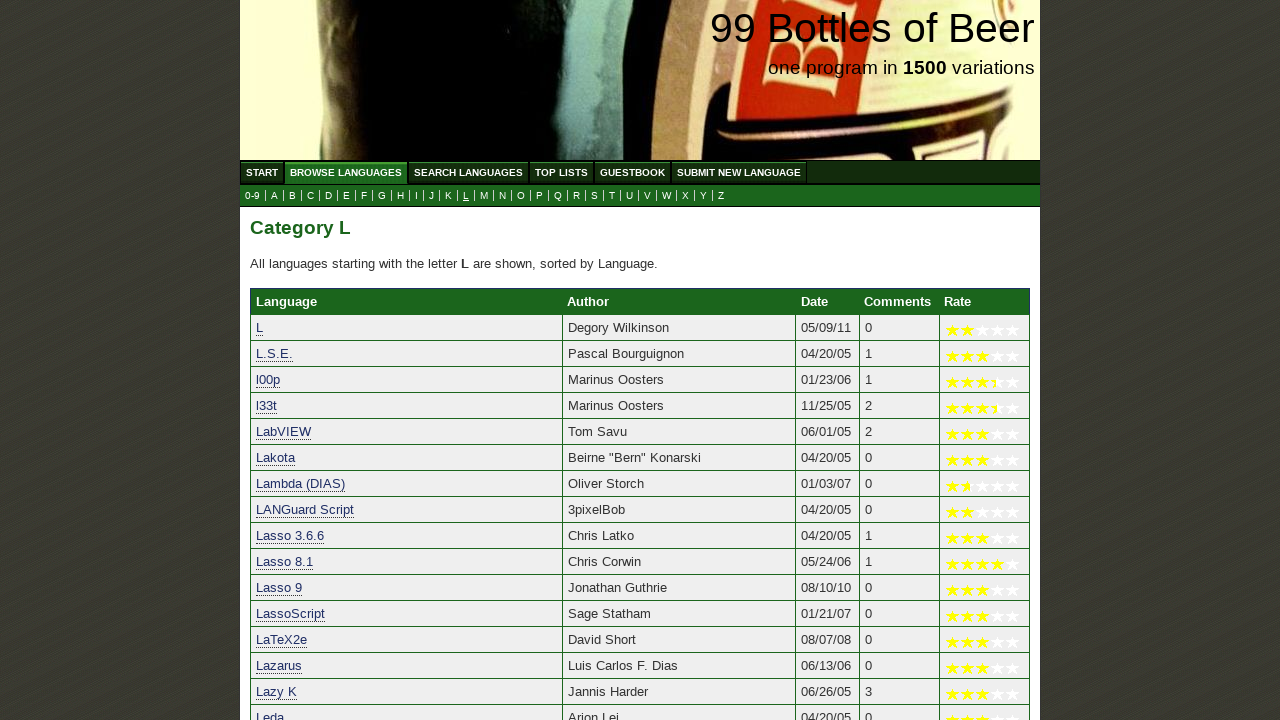

Waited for submenu selector for letter 'm' to load
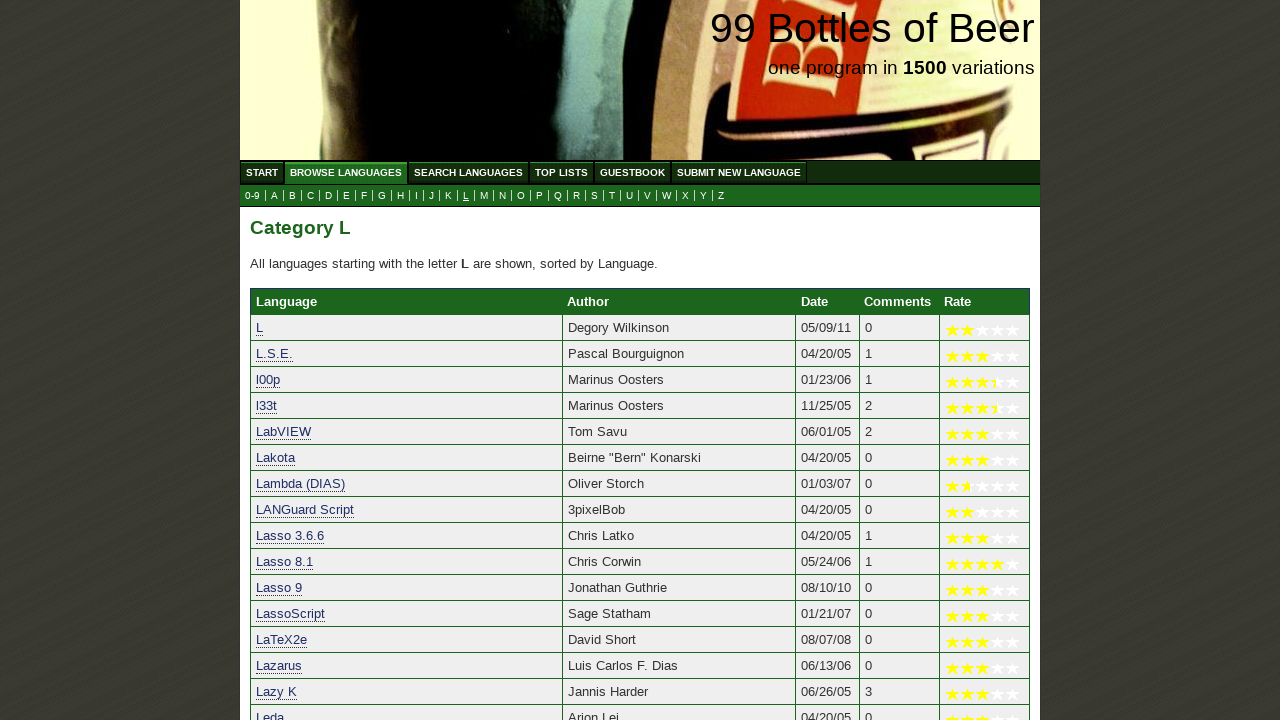

Clicked on submenu letter 'm' at (484, 196) on //ul[@id='submenu']//a[@href='m.html']
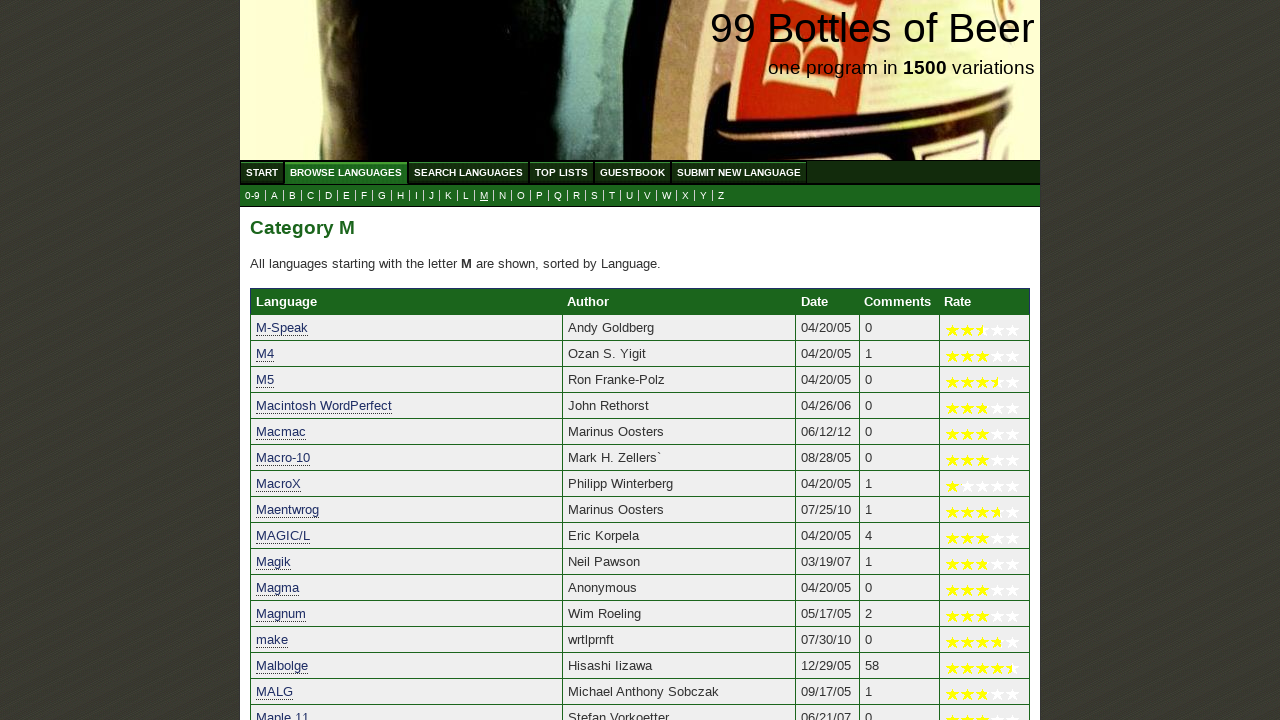

Waited for submenu selector for letter 'n' to load
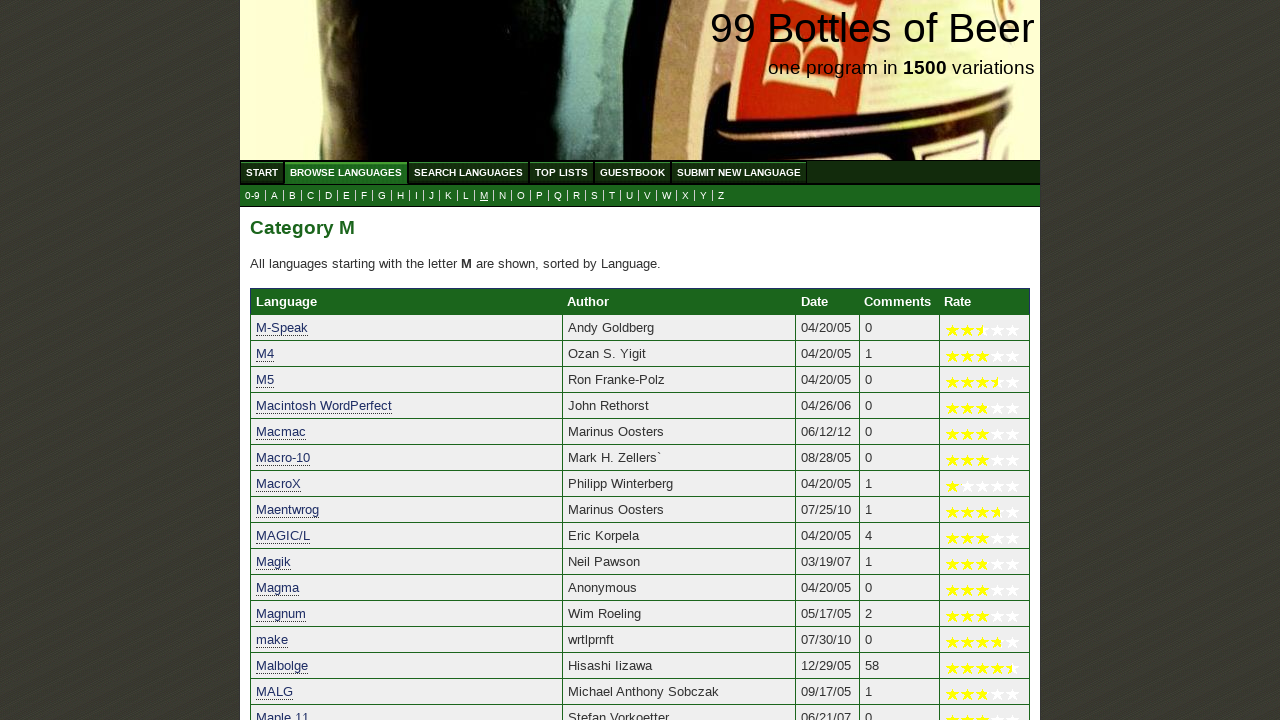

Clicked on submenu letter 'n' at (502, 196) on //ul[@id='submenu']//a[@href='n.html']
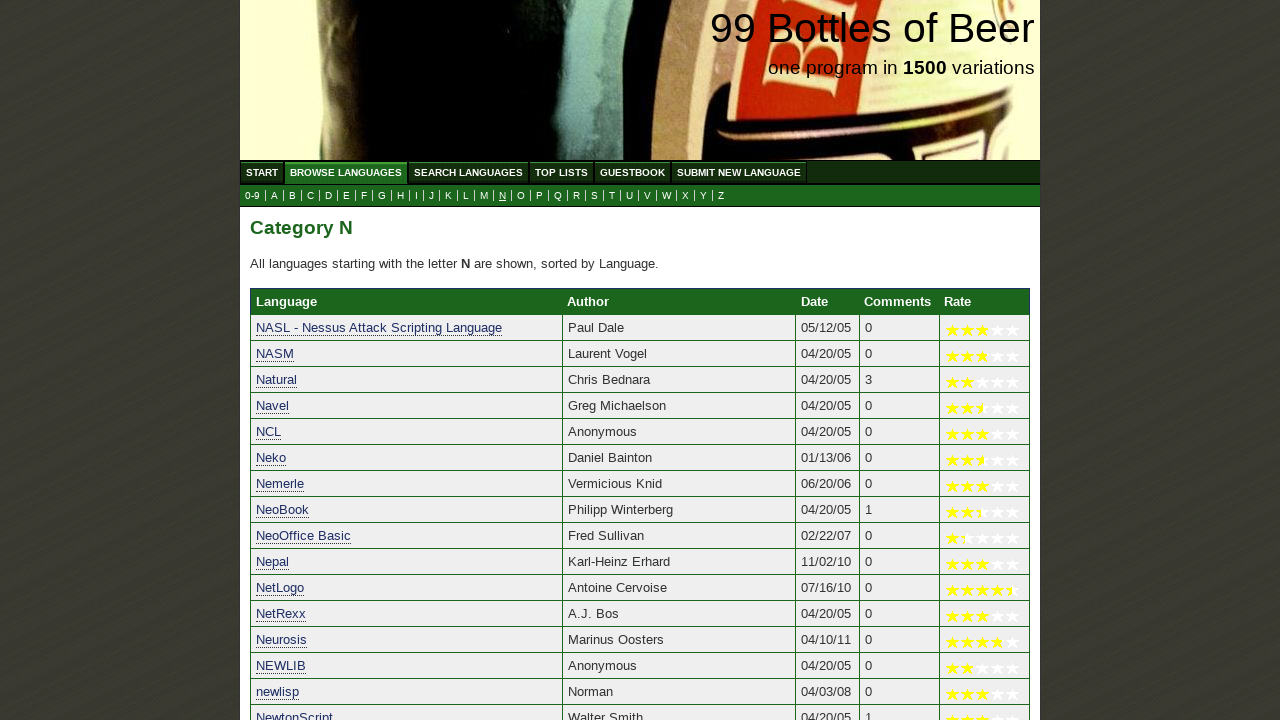

Waited for submenu selector for letter 'o' to load
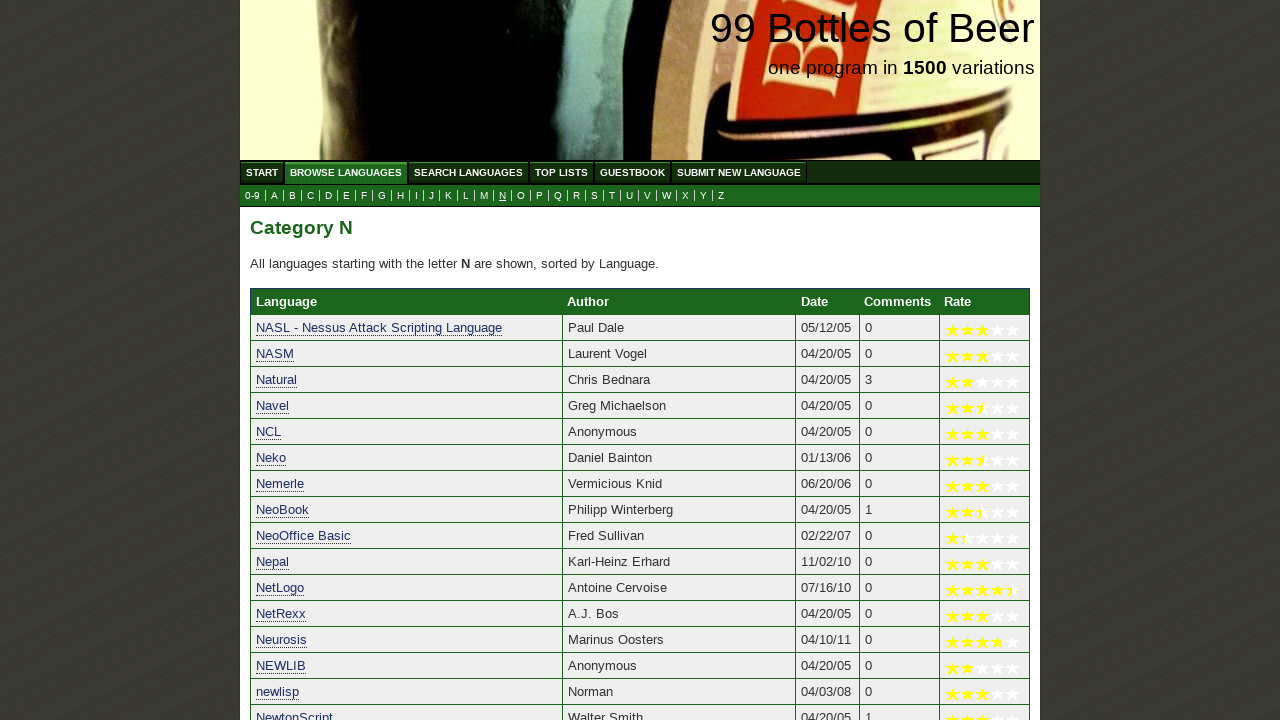

Clicked on submenu letter 'o' at (521, 196) on //ul[@id='submenu']//a[@href='o.html']
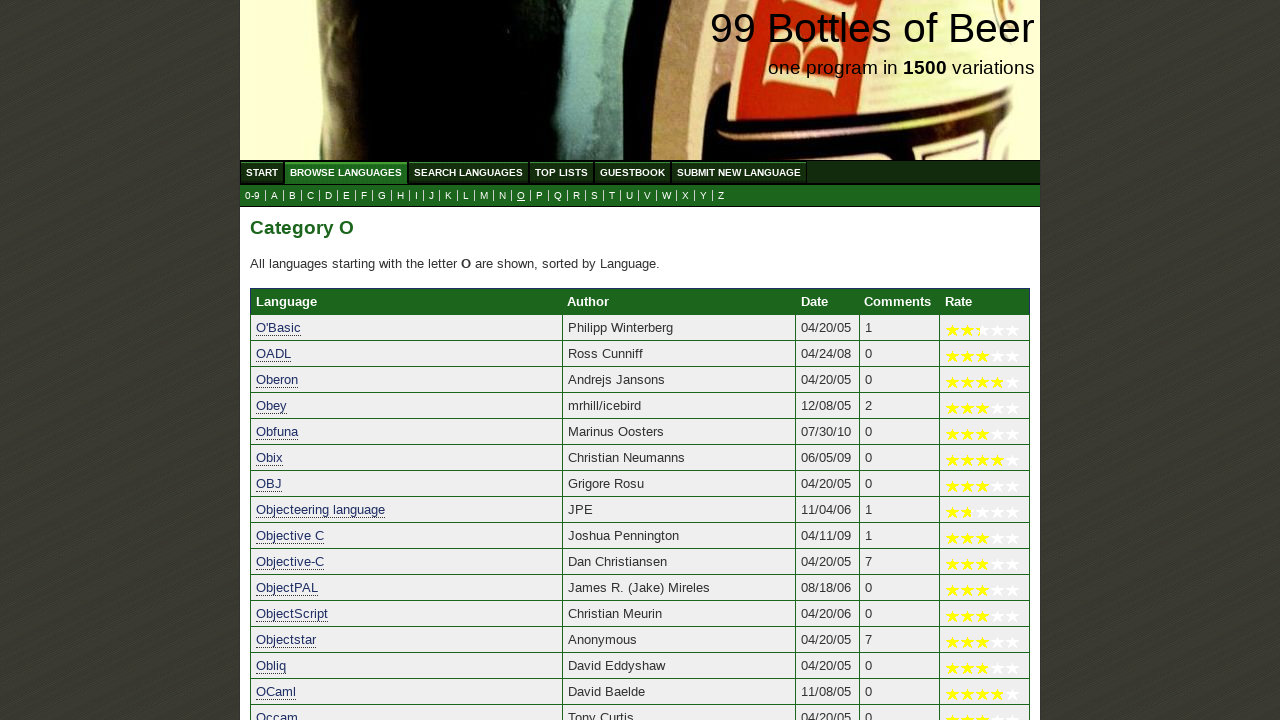

Waited for submenu selector for letter 'p' to load
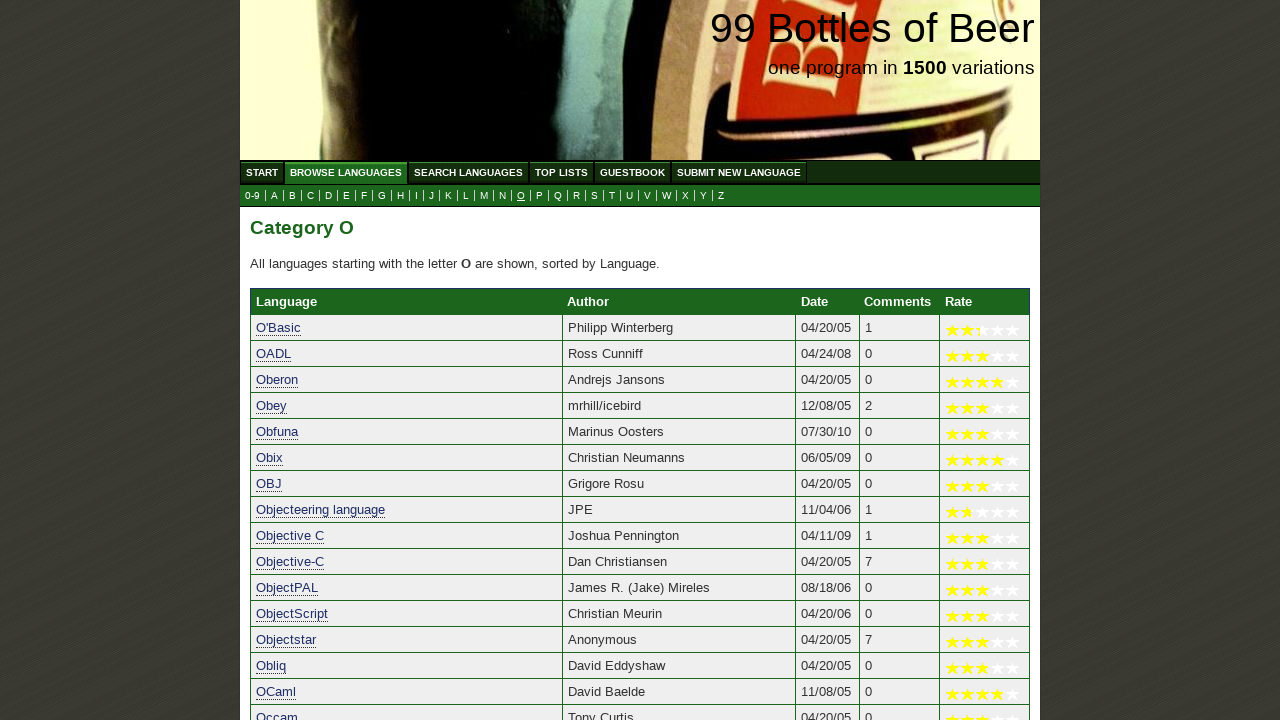

Clicked on submenu letter 'p' at (540, 196) on //ul[@id='submenu']//a[@href='p.html']
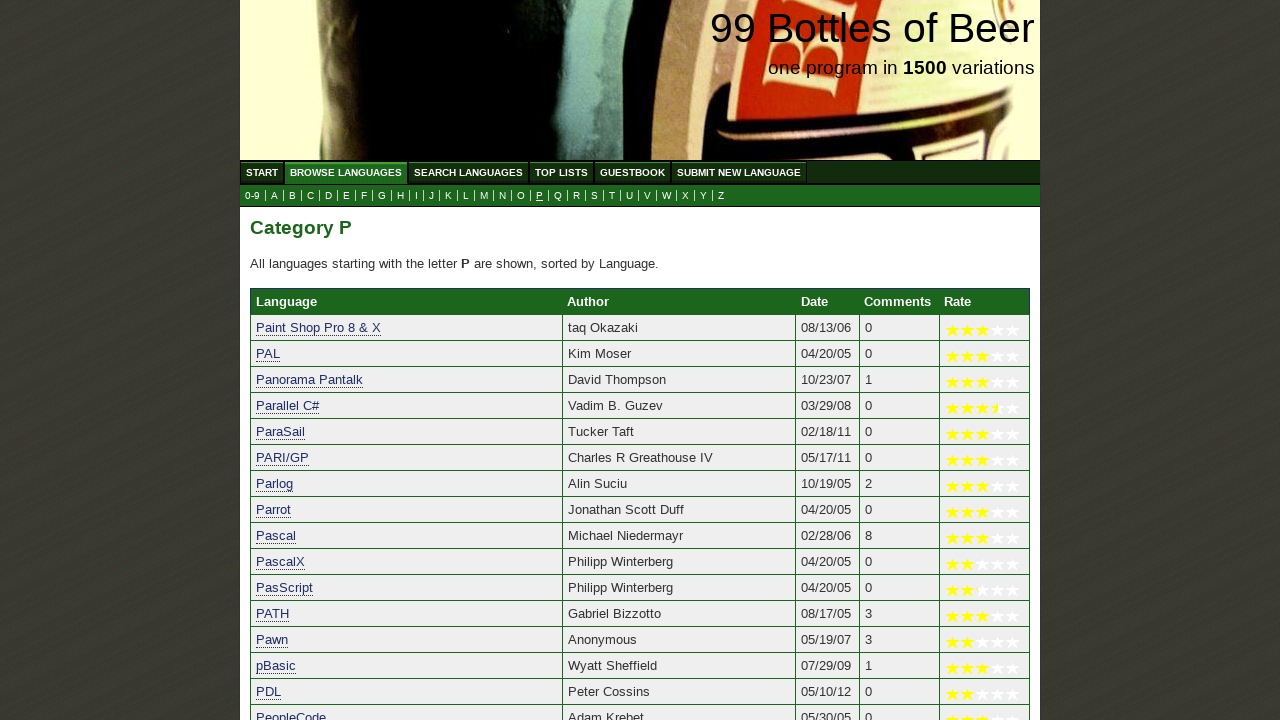

Waited for submenu selector for letter 'q' to load
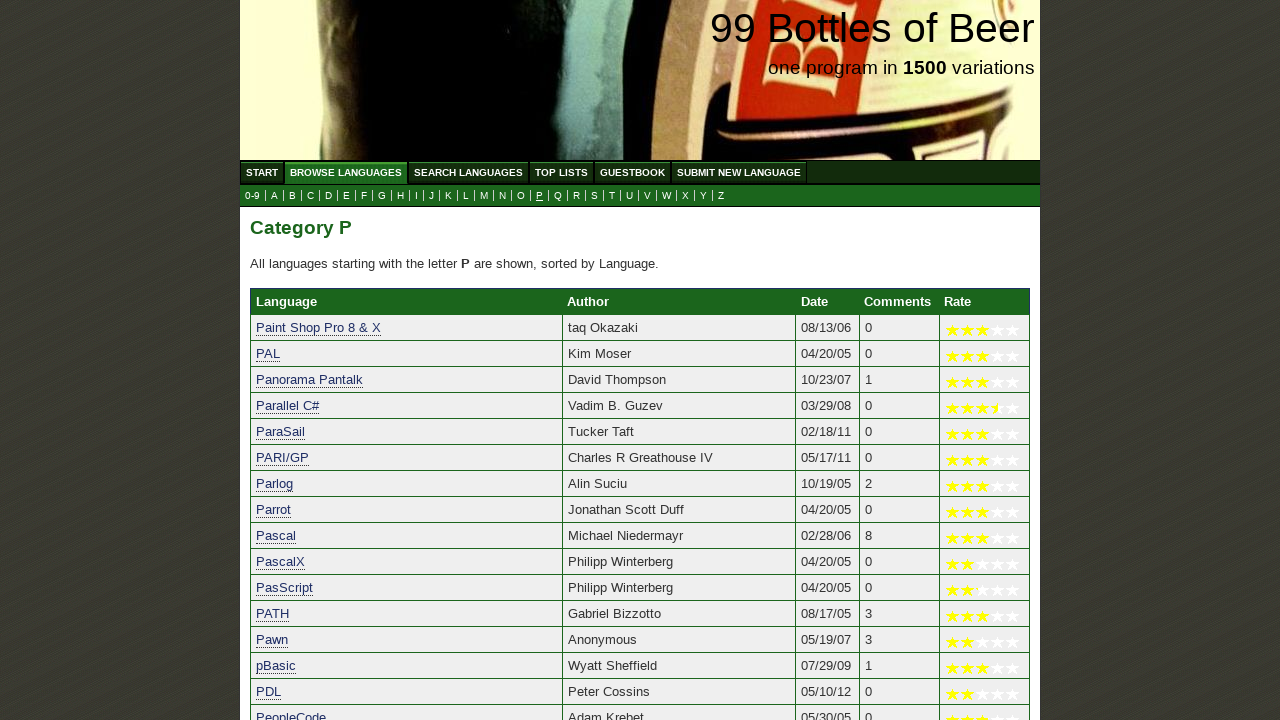

Clicked on submenu letter 'q' at (558, 196) on //ul[@id='submenu']//a[@href='q.html']
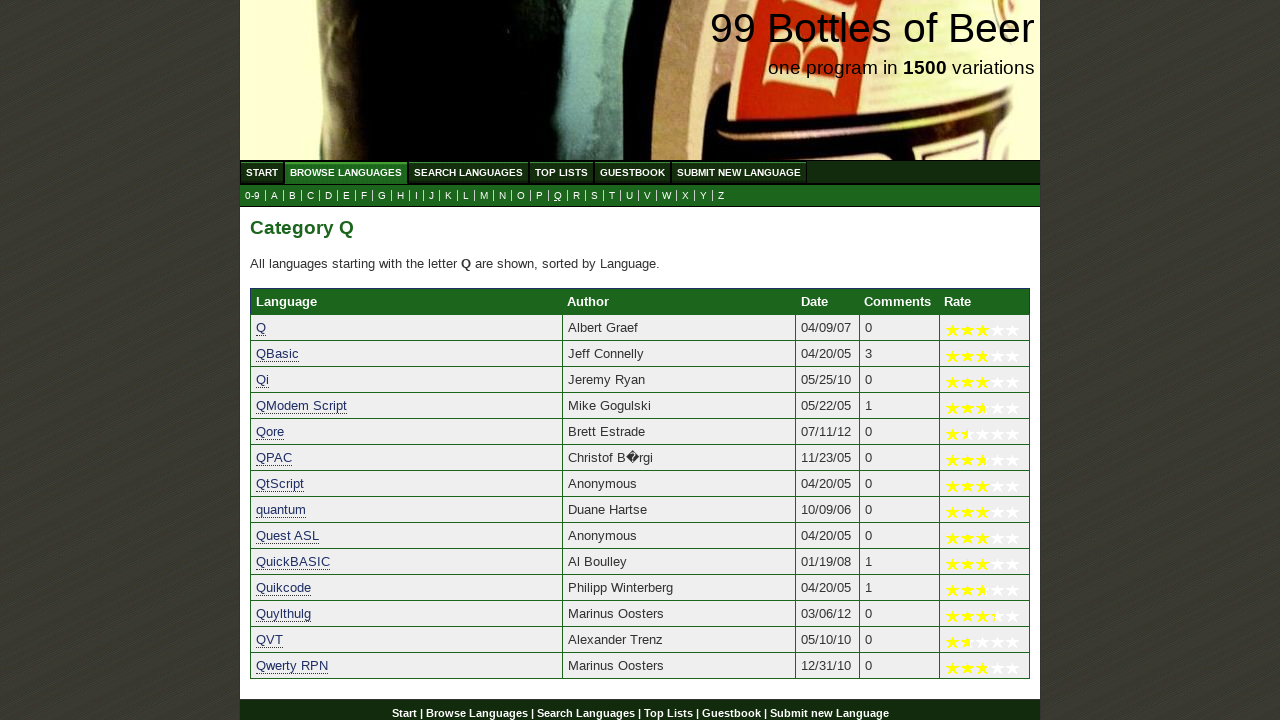

Waited for submenu selector for letter 'r' to load
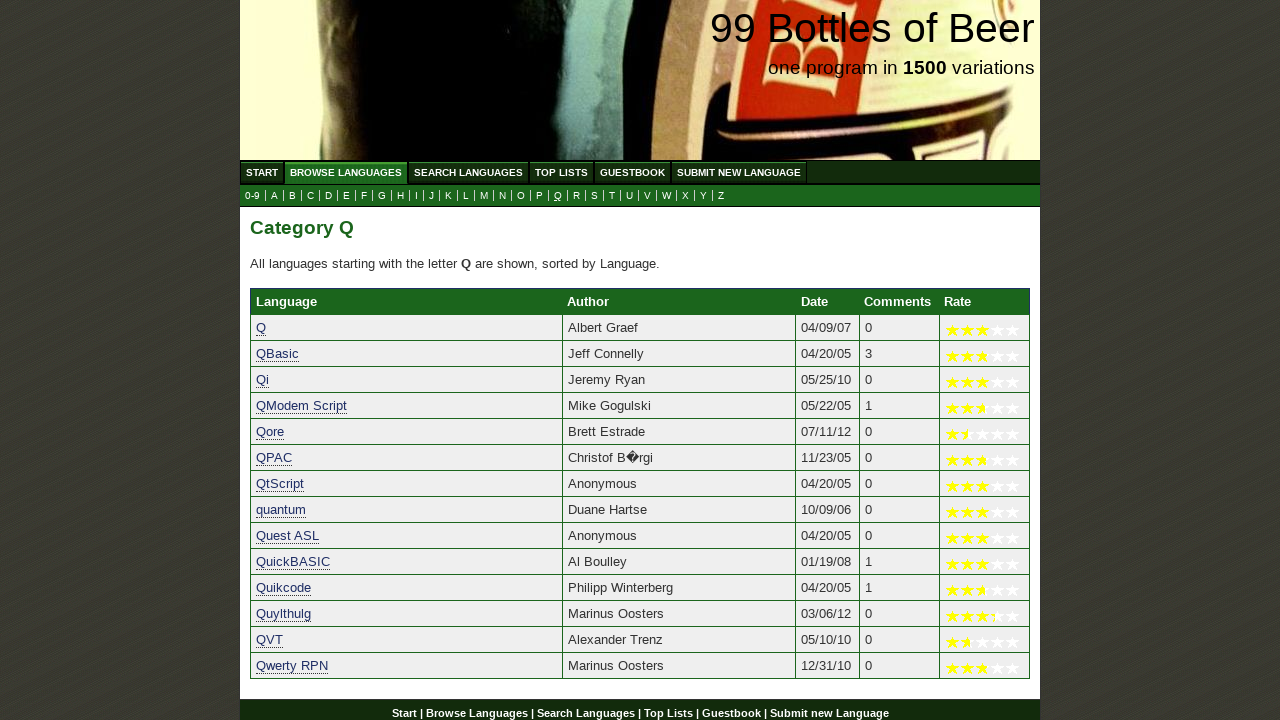

Clicked on submenu letter 'r' at (576, 196) on //ul[@id='submenu']//a[@href='r.html']
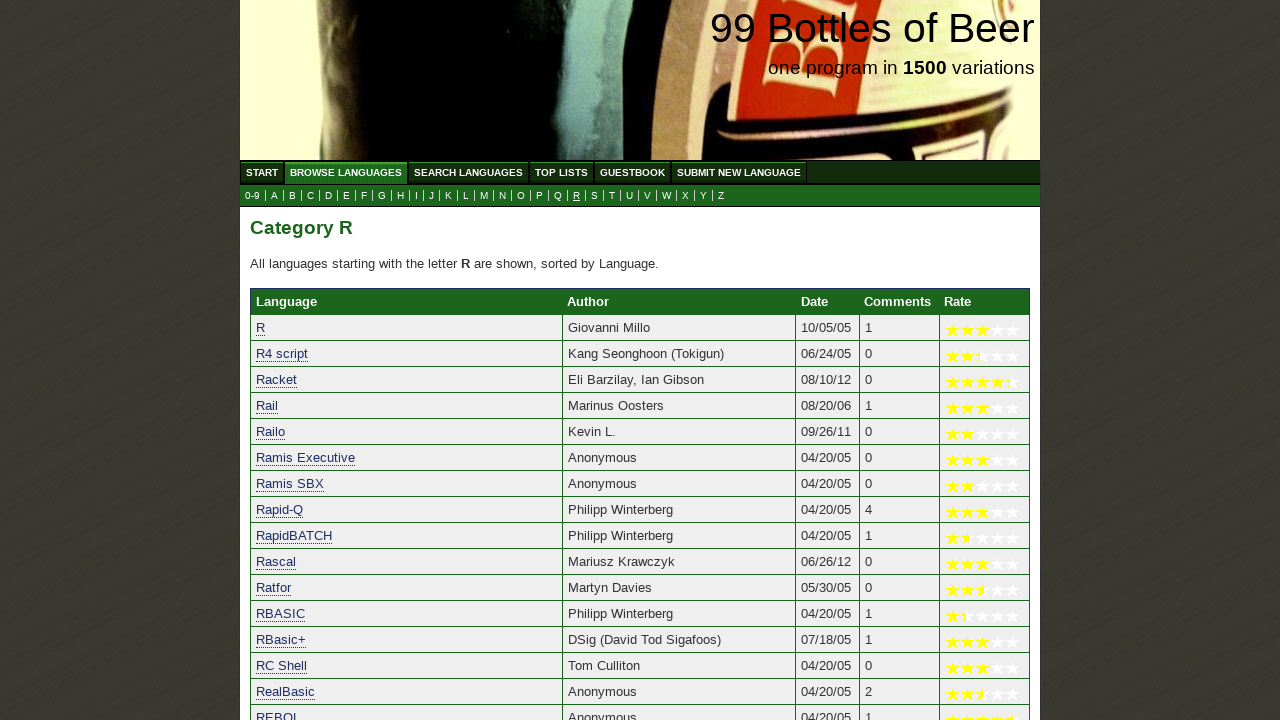

Waited for submenu selector for letter 's' to load
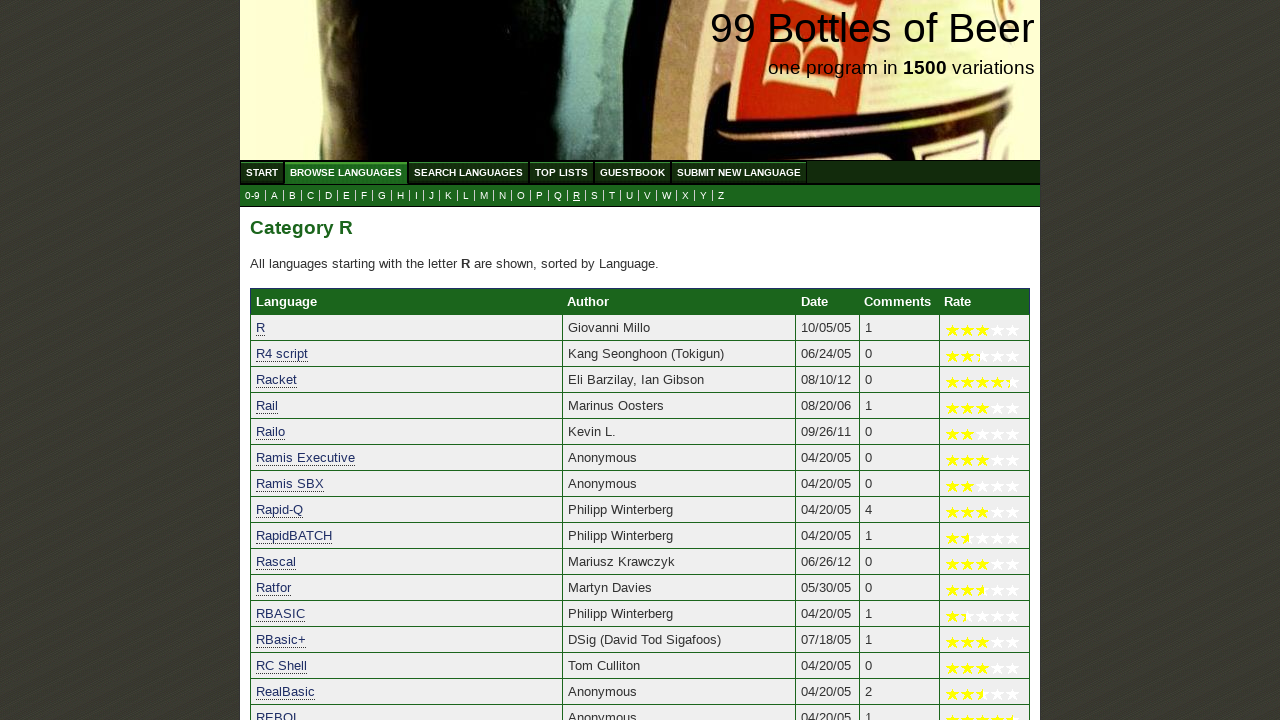

Clicked on submenu letter 's' at (594, 196) on //ul[@id='submenu']//a[@href='s.html']
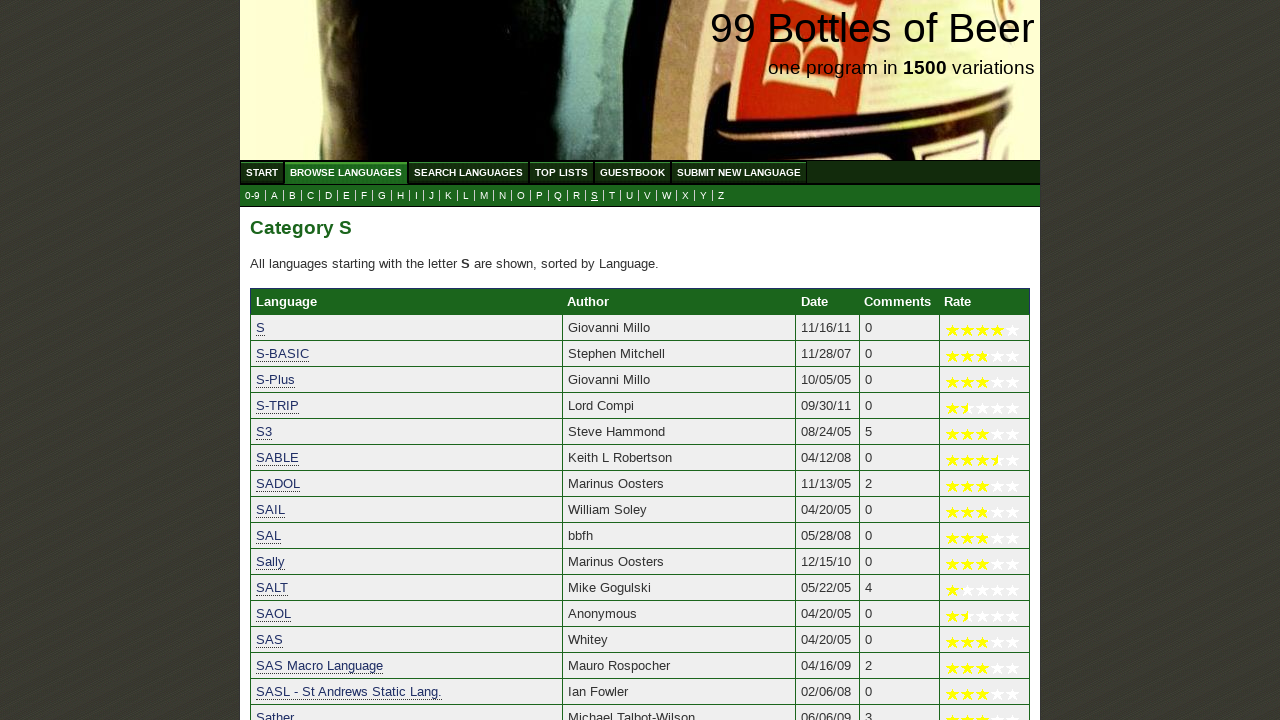

Waited for submenu selector for letter 't' to load
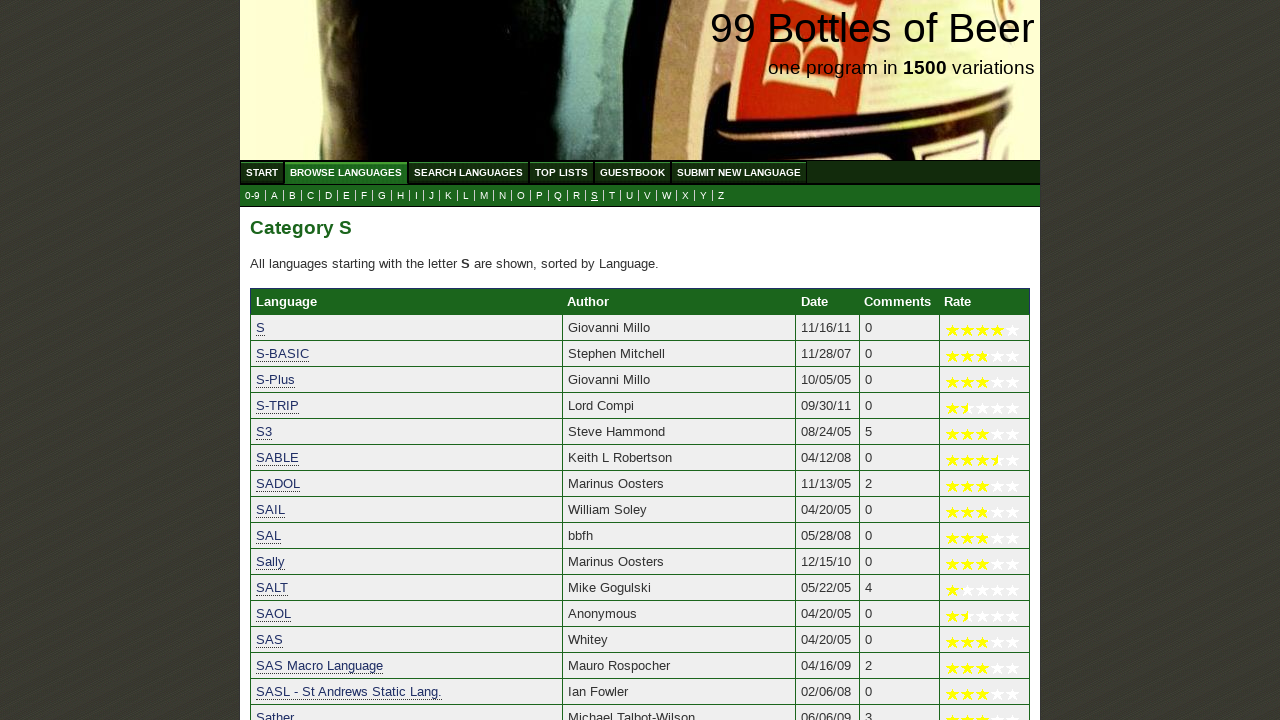

Clicked on submenu letter 't' at (612, 196) on //ul[@id='submenu']//a[@href='t.html']
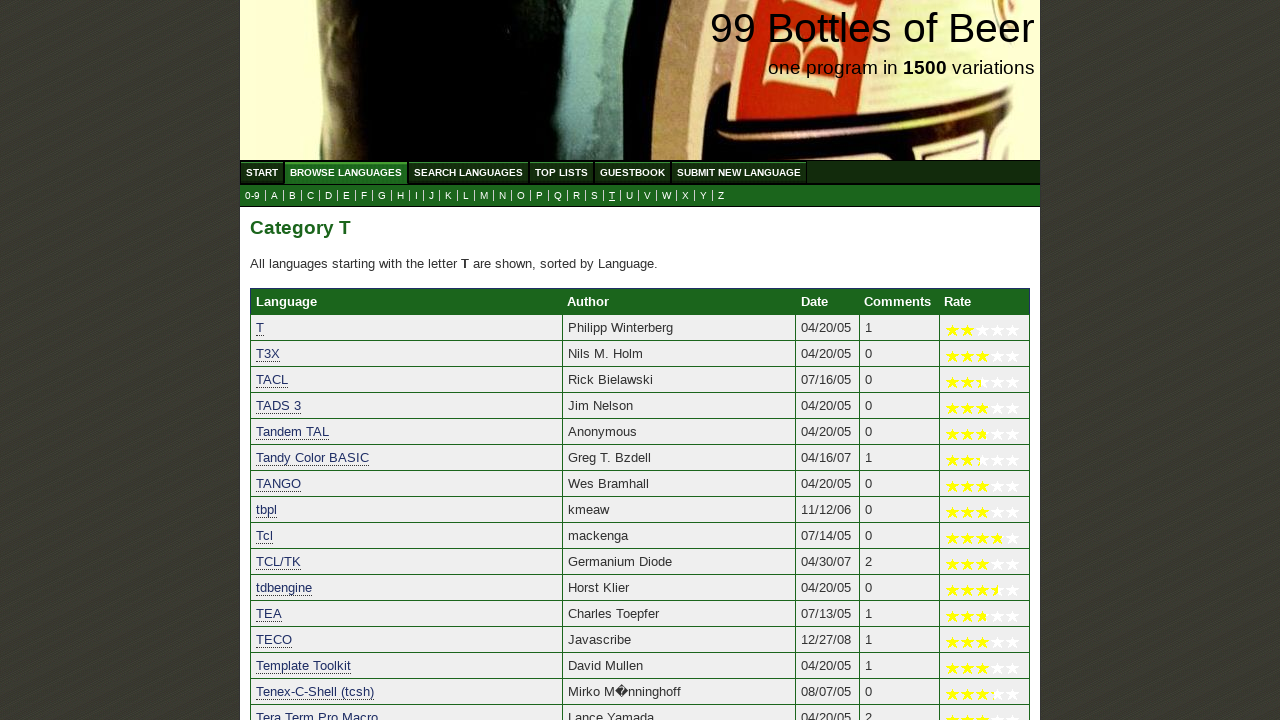

Waited for submenu selector for letter 'u' to load
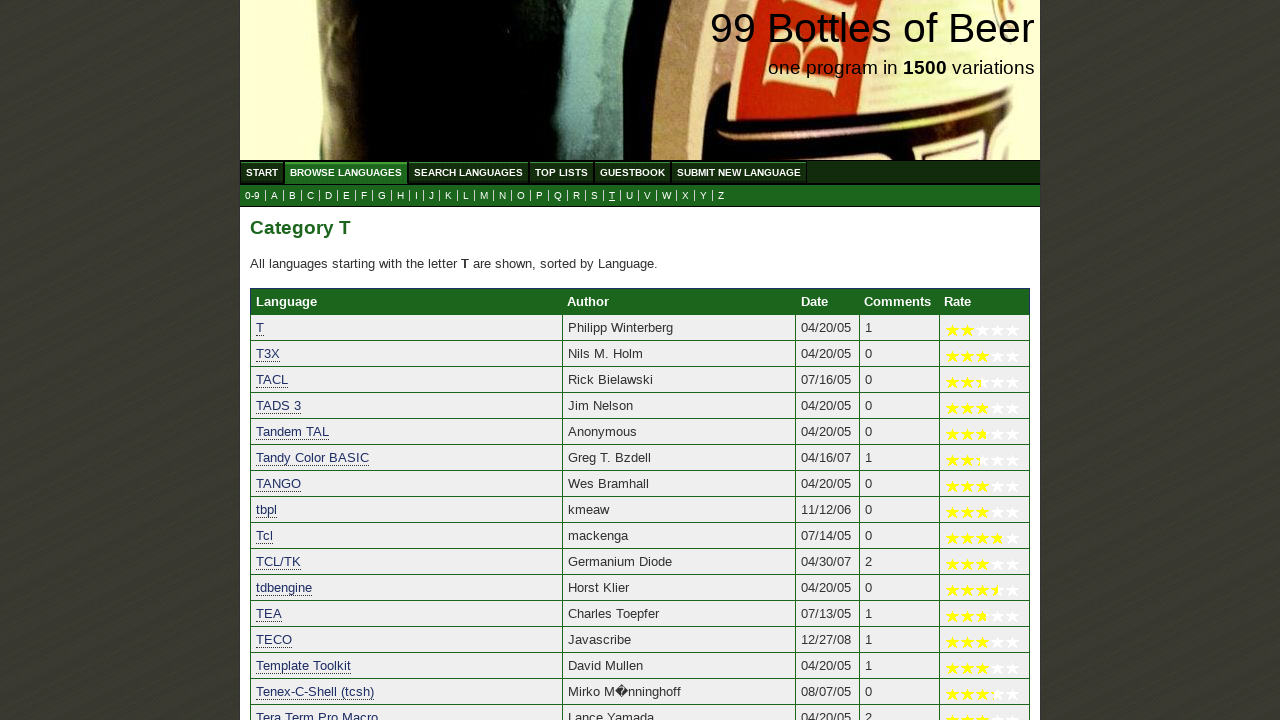

Clicked on submenu letter 'u' at (630, 196) on //ul[@id='submenu']//a[@href='u.html']
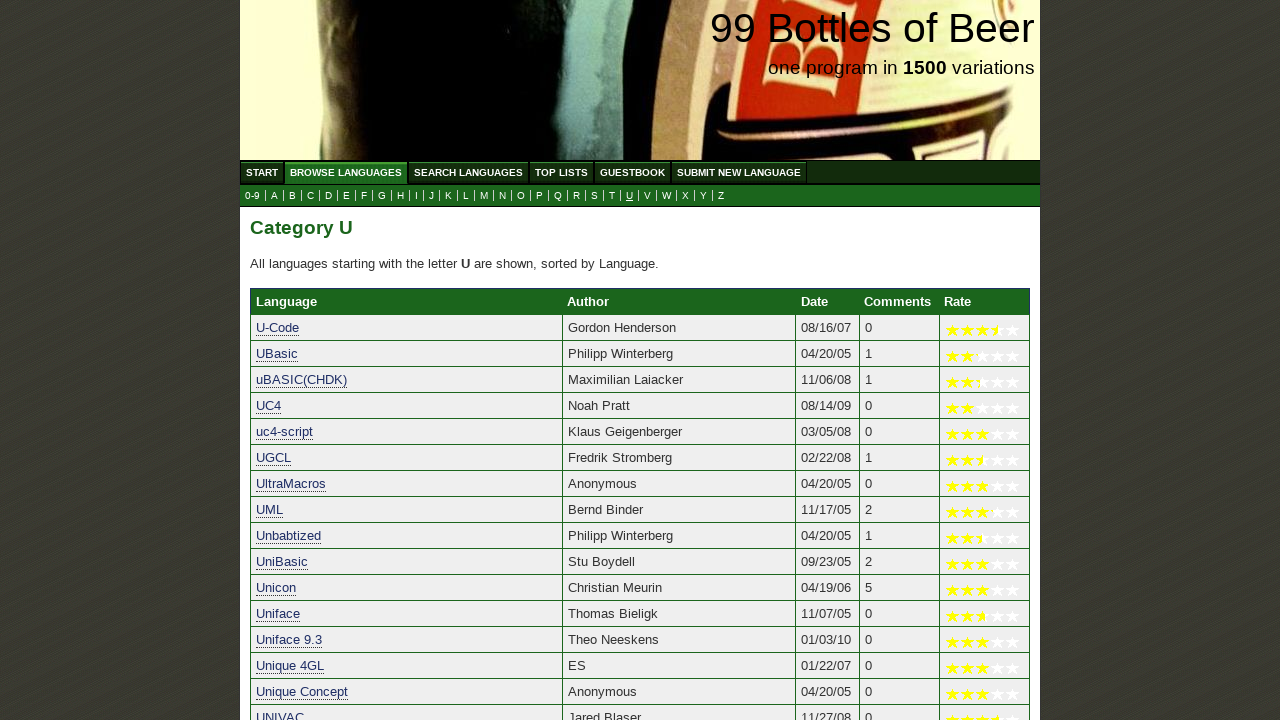

Waited for submenu selector for letter 'v' to load
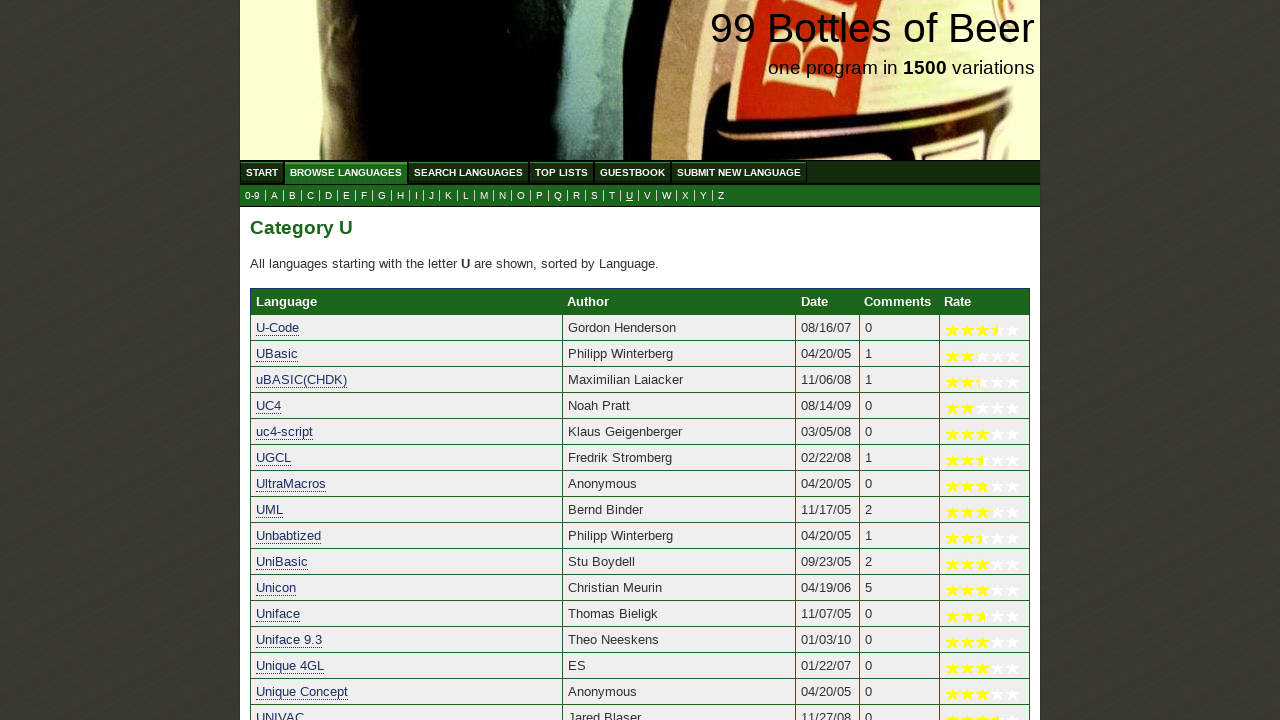

Clicked on submenu letter 'v' at (648, 196) on //ul[@id='submenu']//a[@href='v.html']
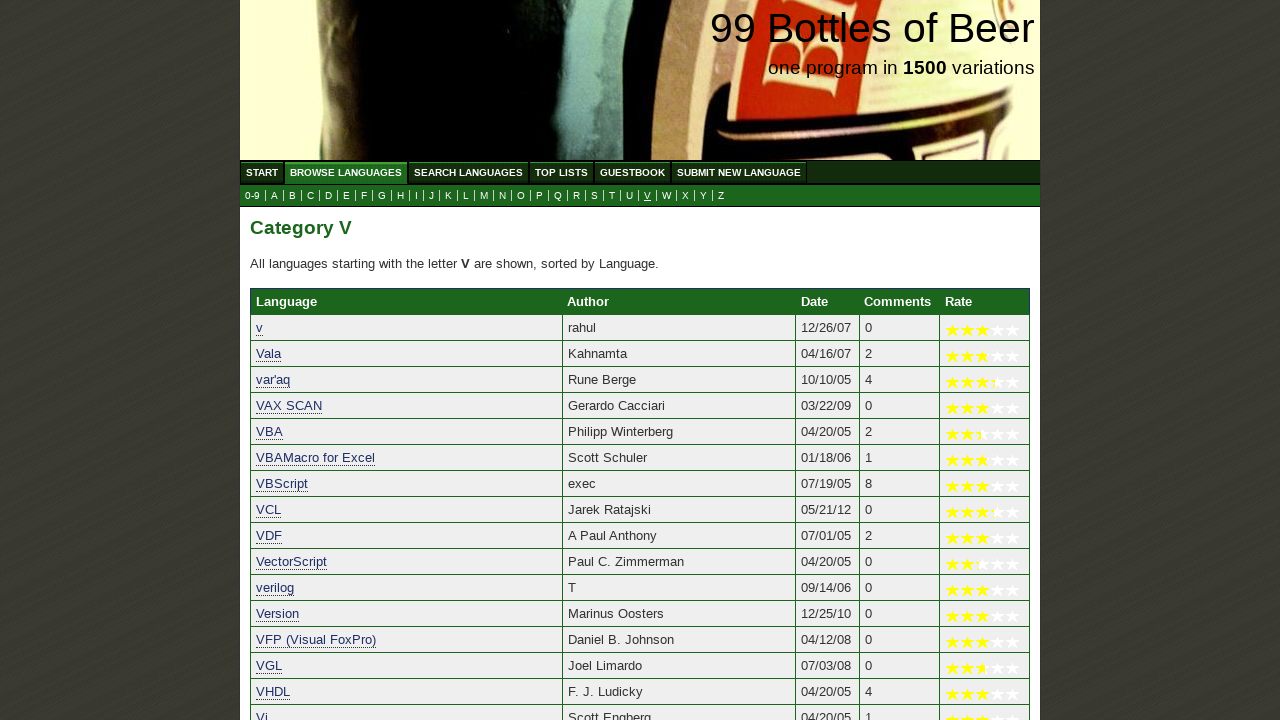

Waited for submenu selector for letter 'w' to load
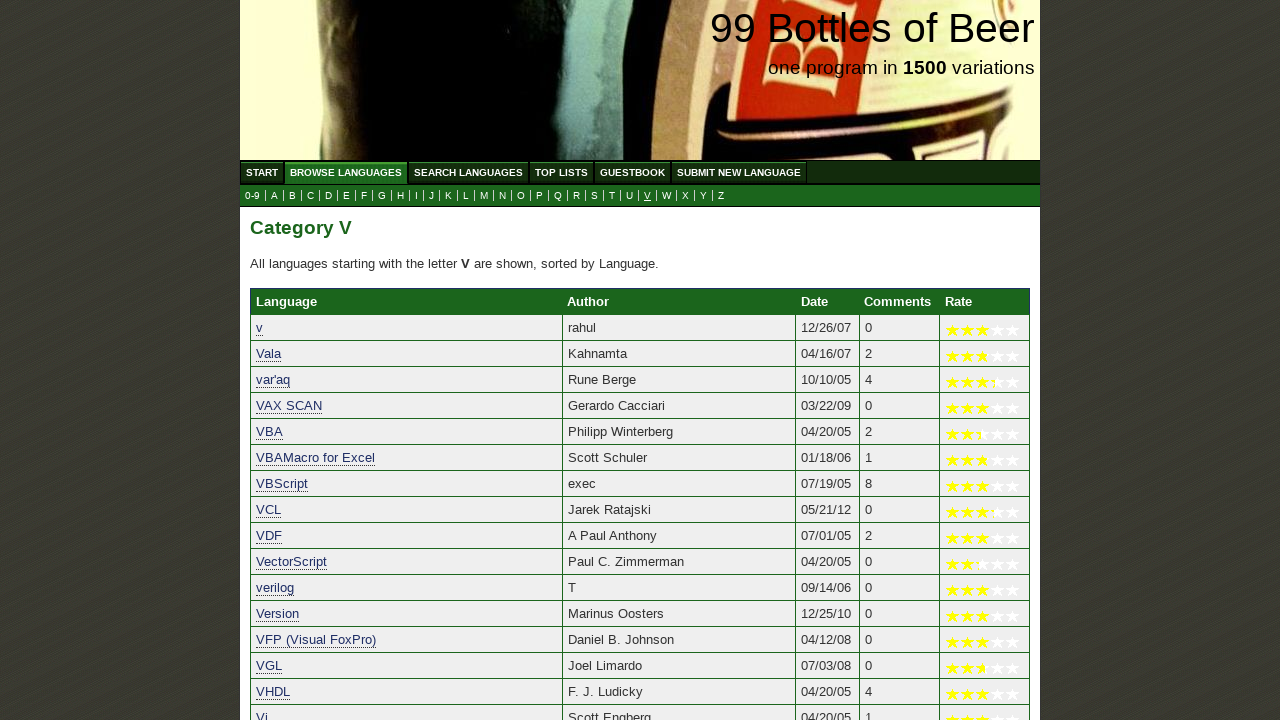

Clicked on submenu letter 'w' at (666, 196) on //ul[@id='submenu']//a[@href='w.html']
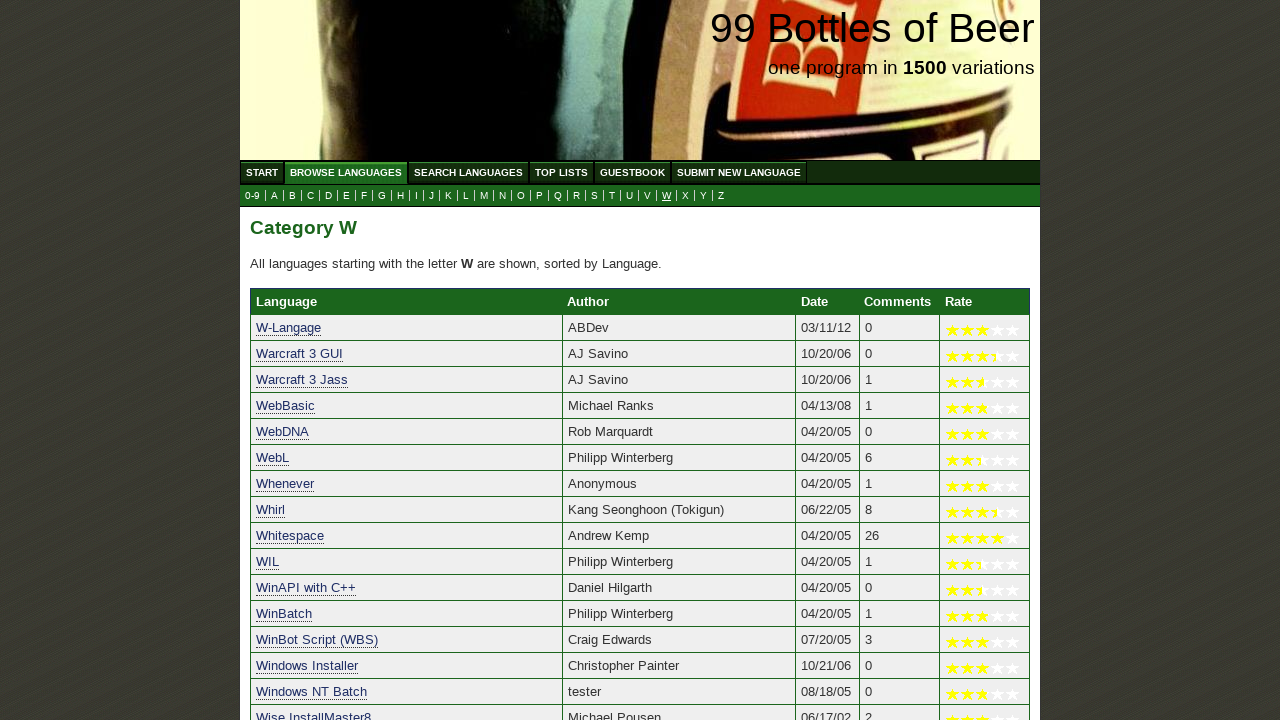

Waited for submenu selector for letter 'x' to load
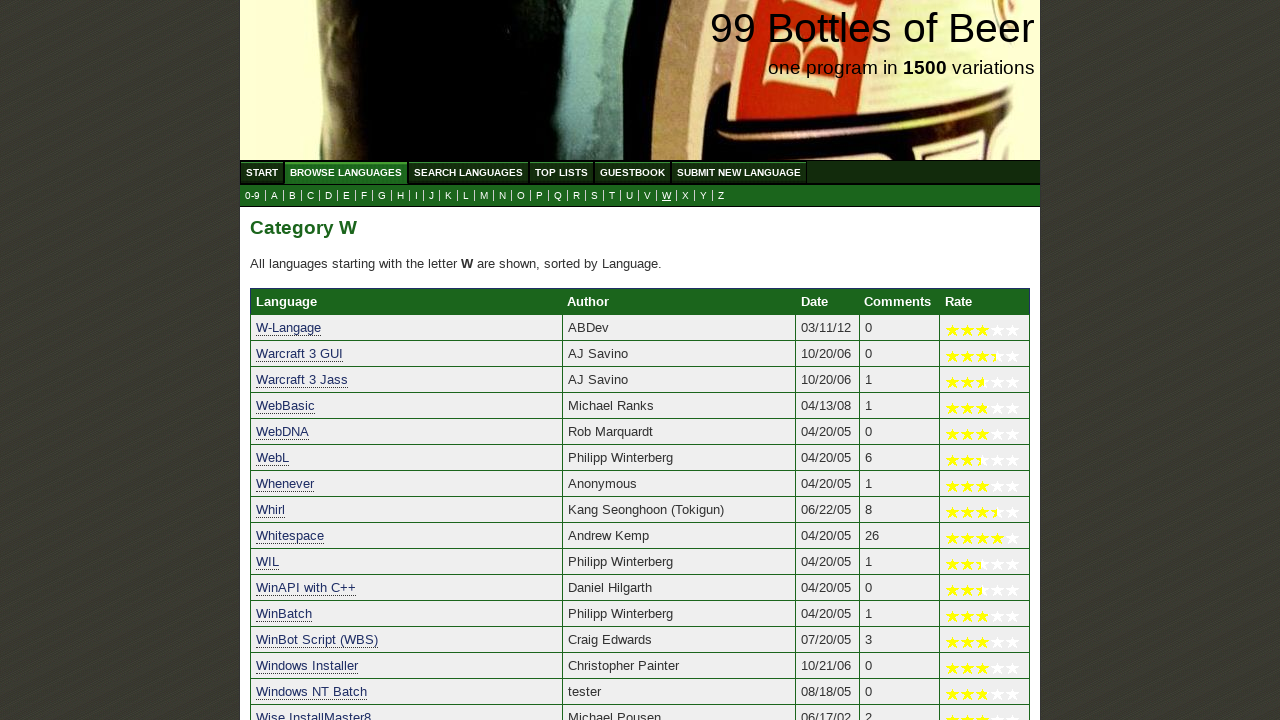

Clicked on submenu letter 'x' at (686, 196) on //ul[@id='submenu']//a[@href='x.html']
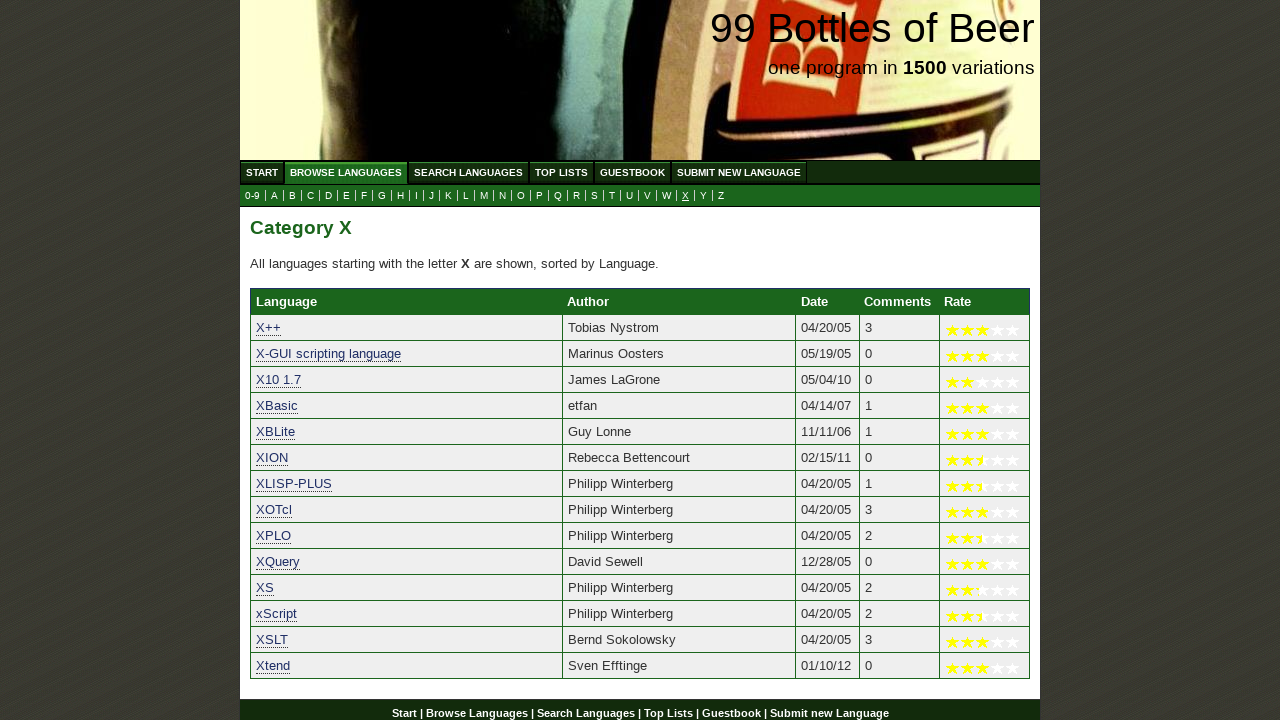

Waited for submenu selector for letter 'y' to load
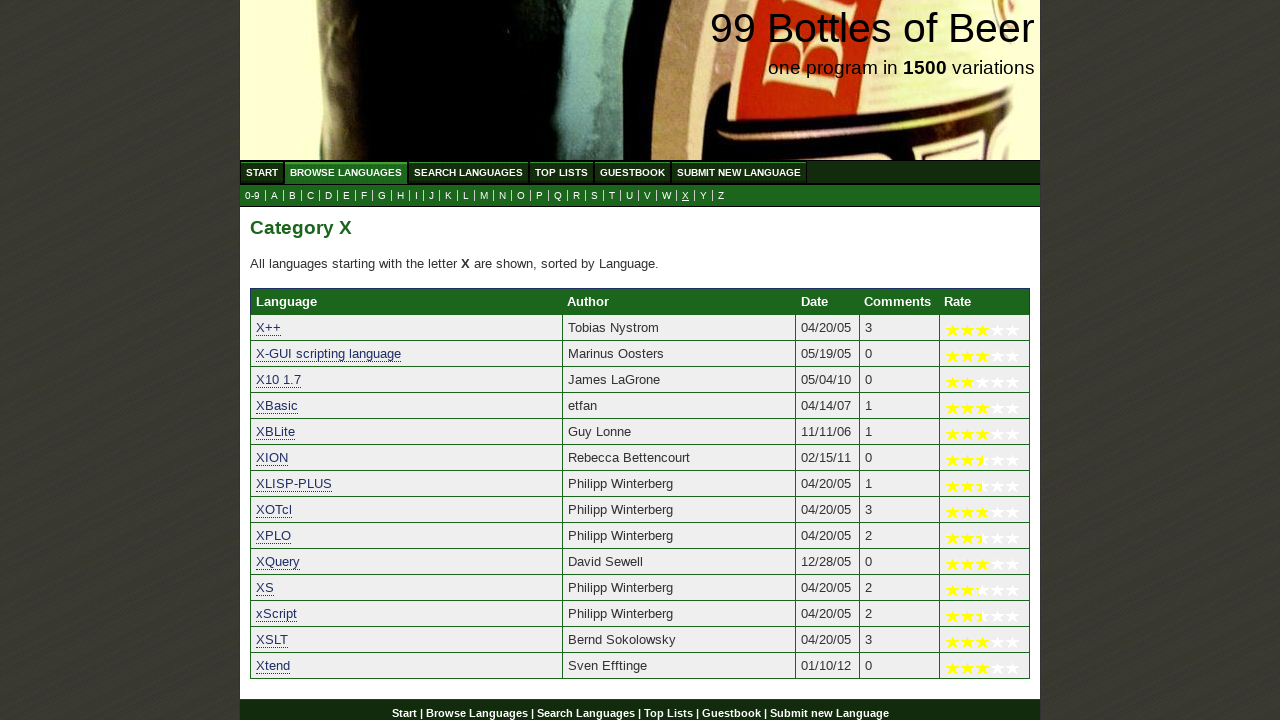

Clicked on submenu letter 'y' at (704, 196) on //ul[@id='submenu']//a[@href='y.html']
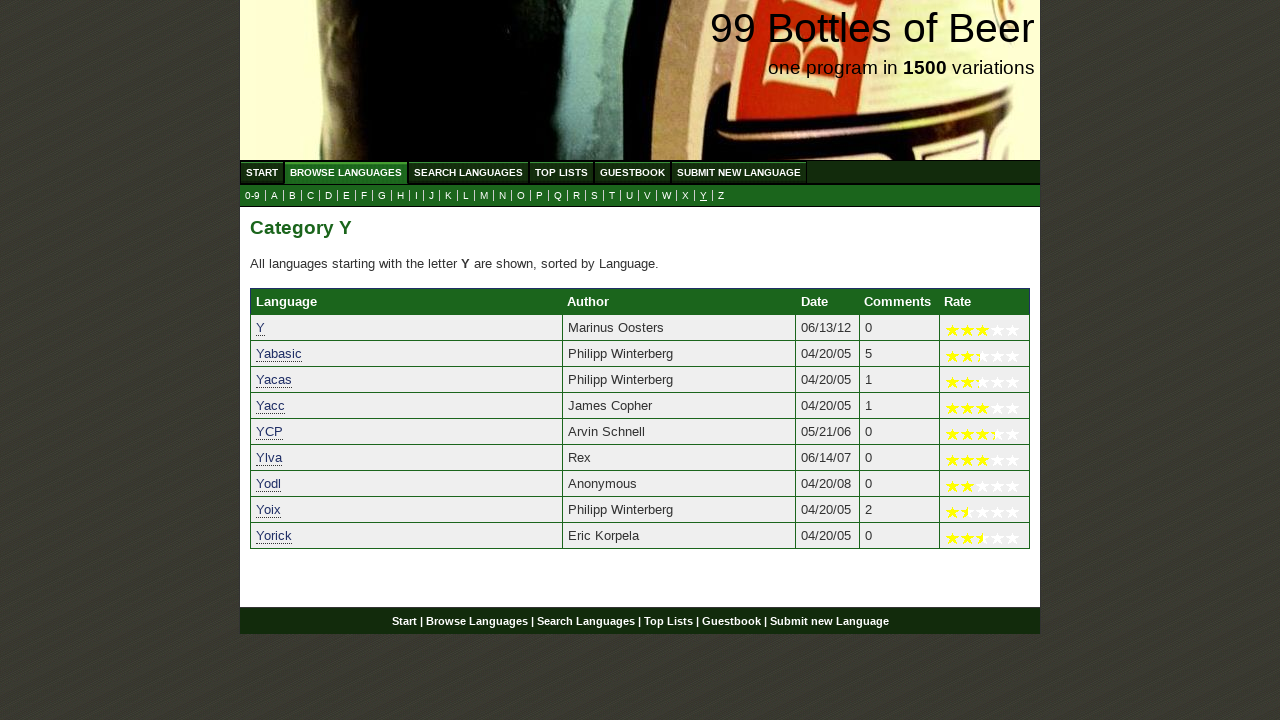

Waited for submenu selector for letter 'z' to load
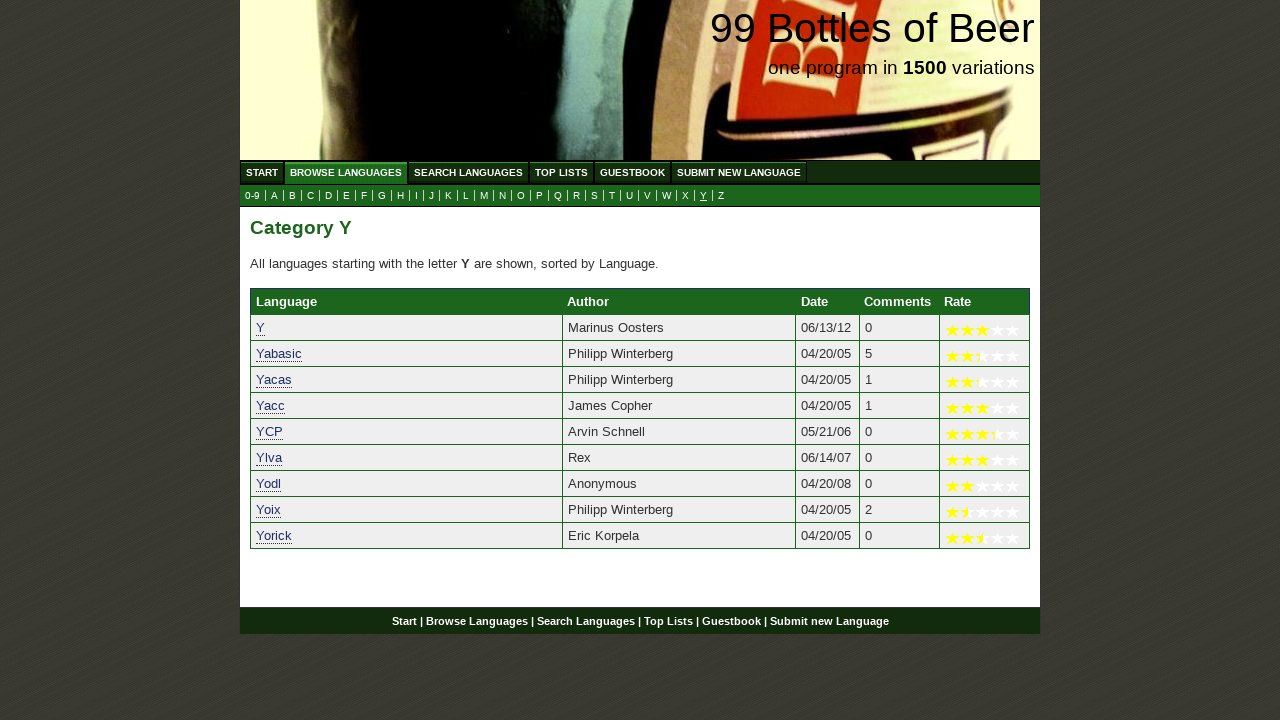

Clicked on submenu letter 'z' at (721, 196) on //ul[@id='submenu']//a[@href='z.html']
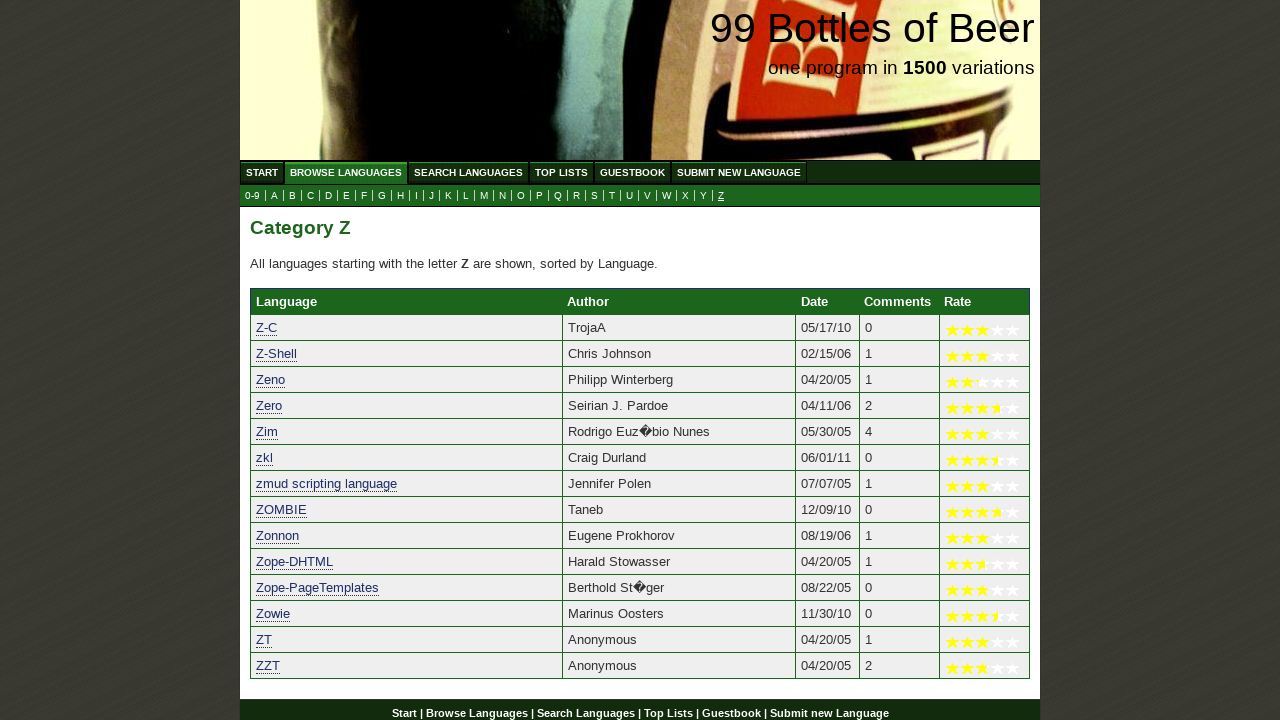

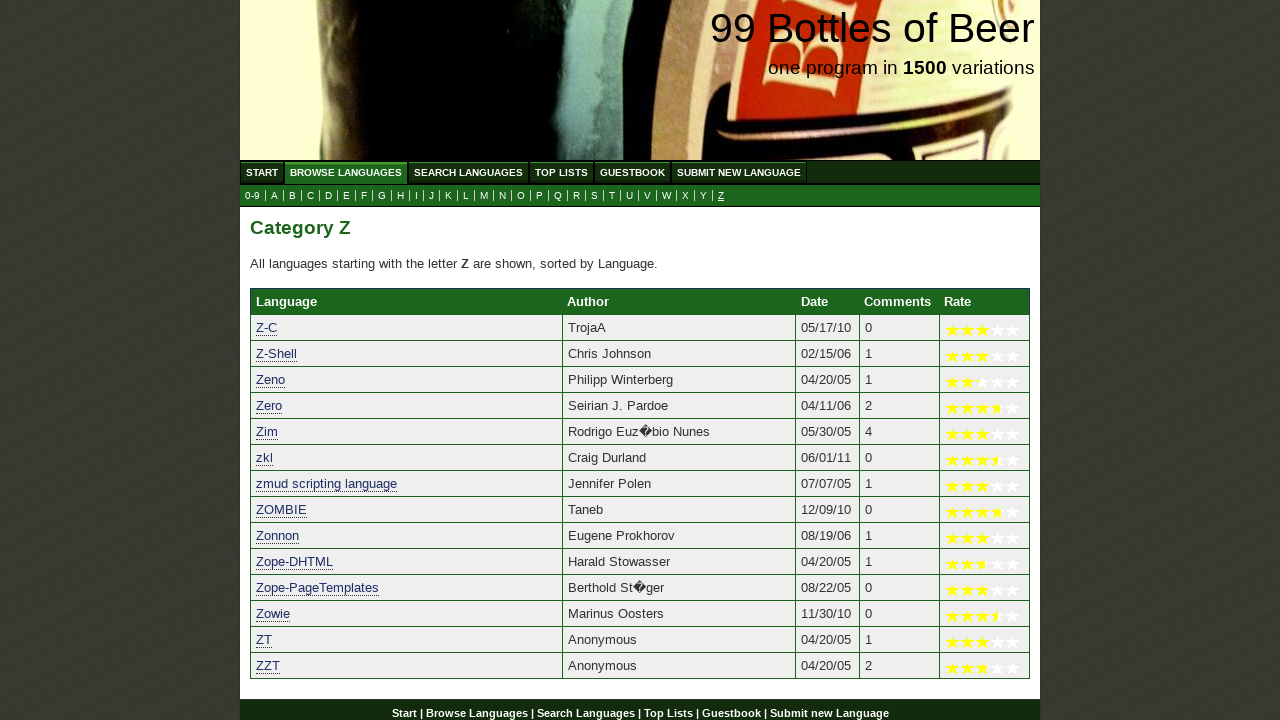